Tests checkbox interaction on a GWT showcase page by randomly selecting and deselecting checkboxes, with special handling for Friday checkbox

Starting URL: http://samples.gwtproject.org/samples/Showcase/Showcase.html#!CwCheckBox

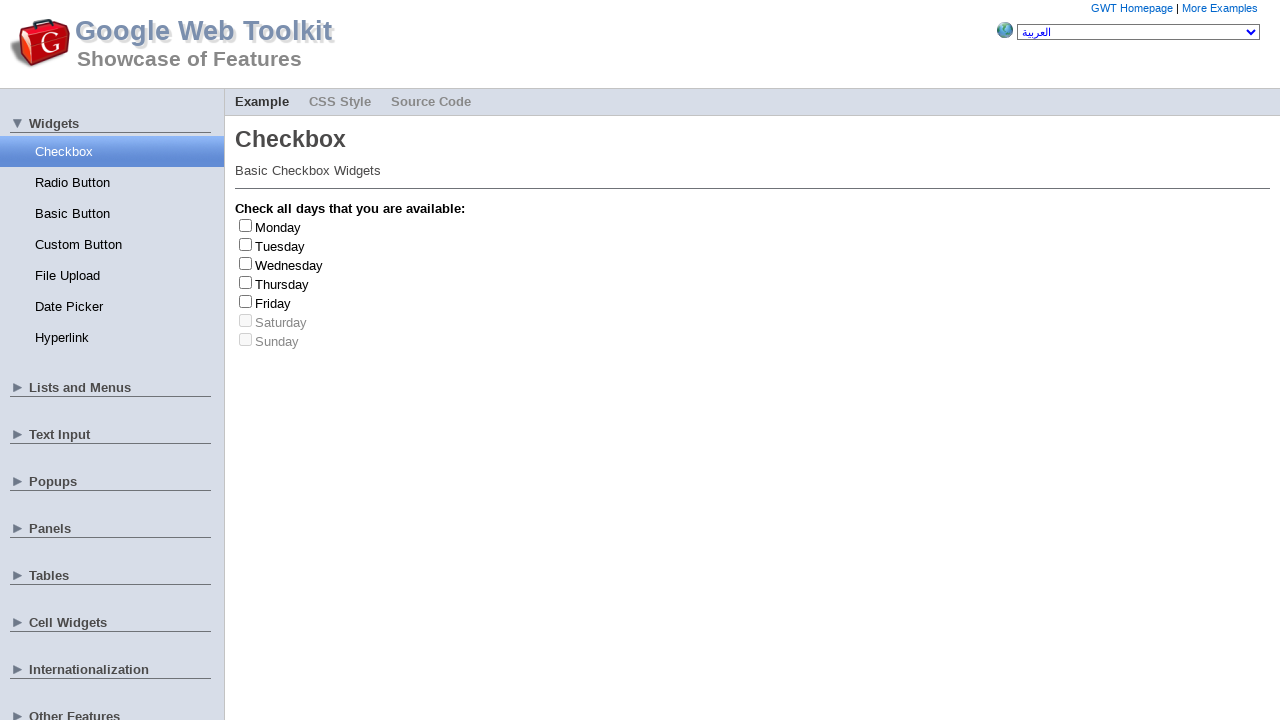

Navigated to GWT Showcase CheckBox page
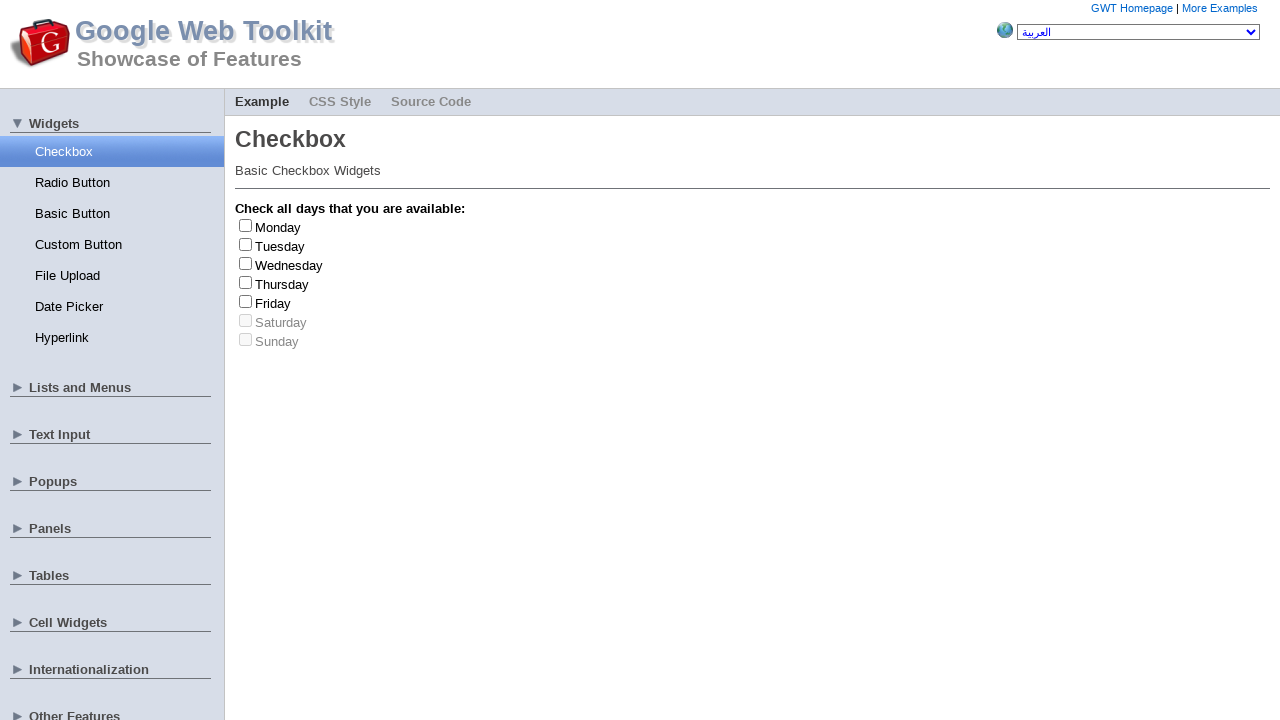

Located all checkbox elements
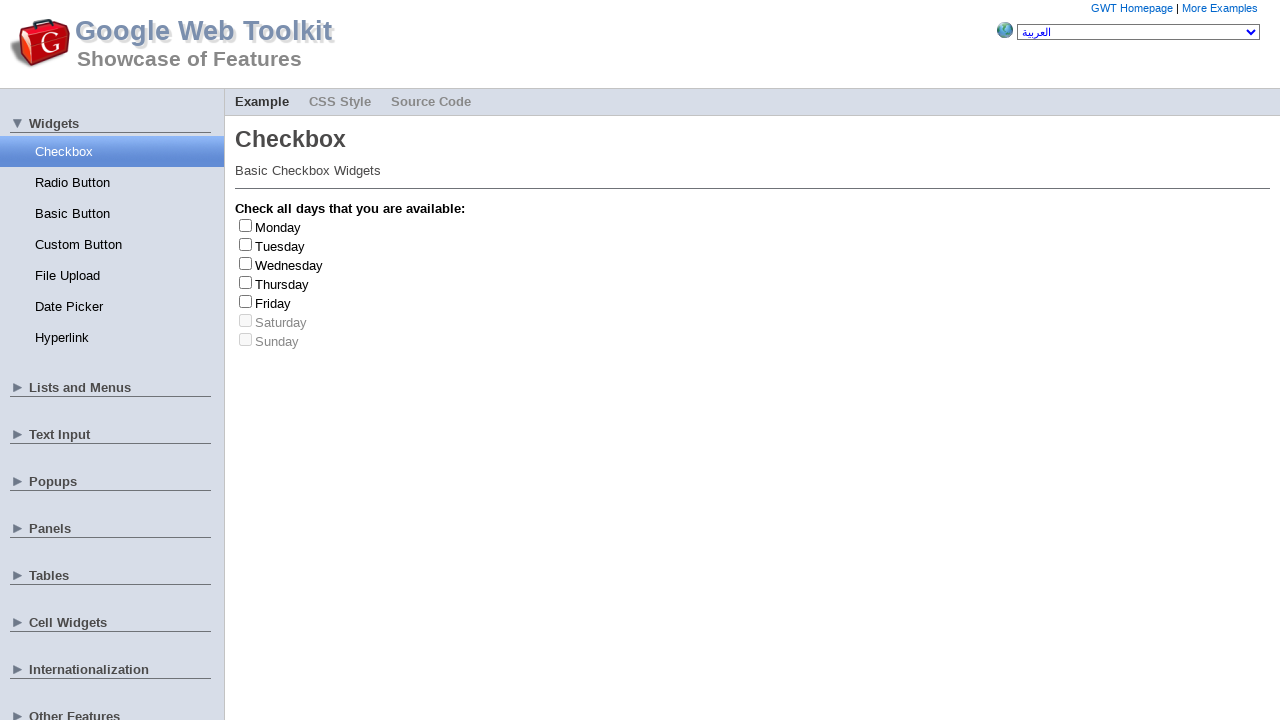

Located all checkbox labels
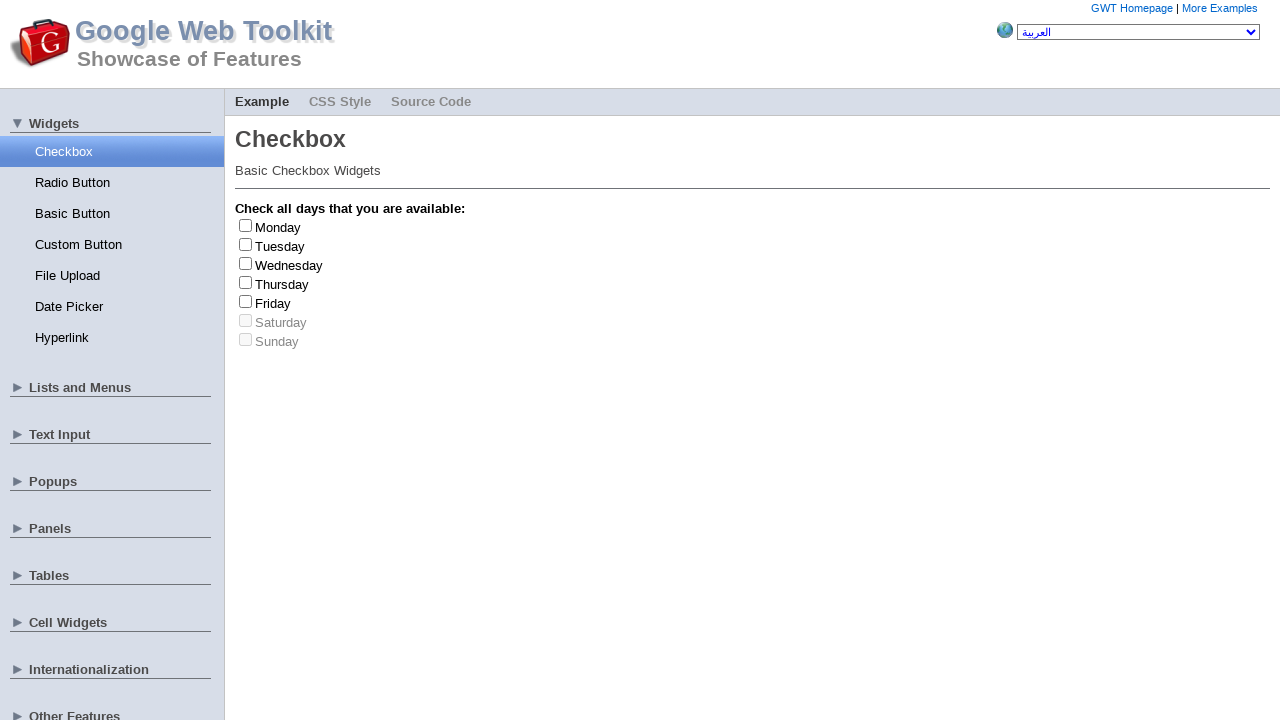

Clicked checkbox at index 0 to select
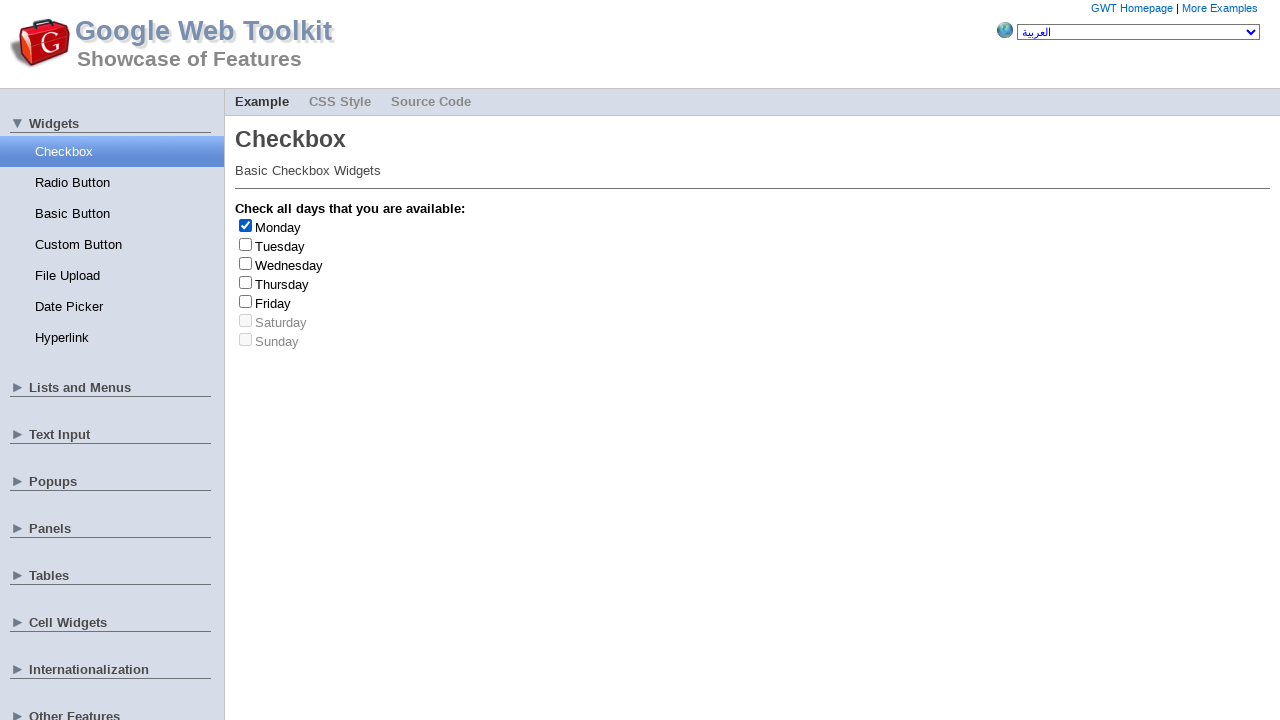

Clicked checkbox at index 0 again to deselect
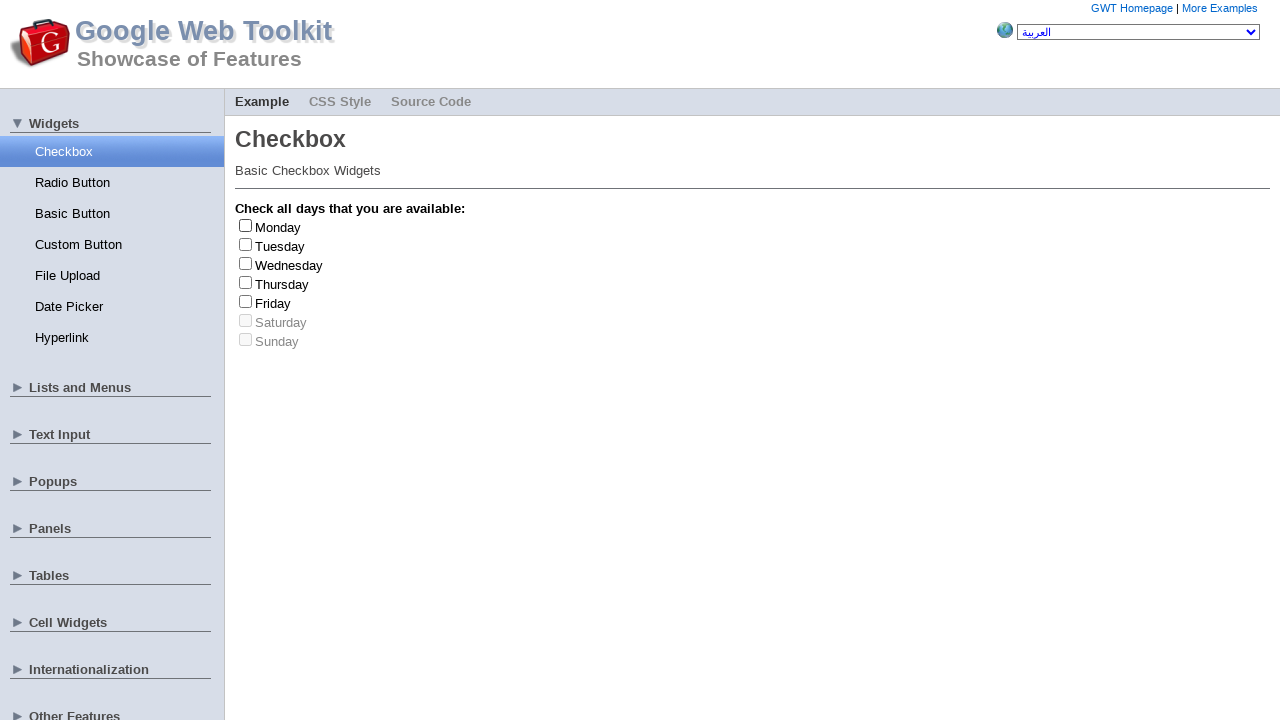

Retrieved label text: 'Monday'
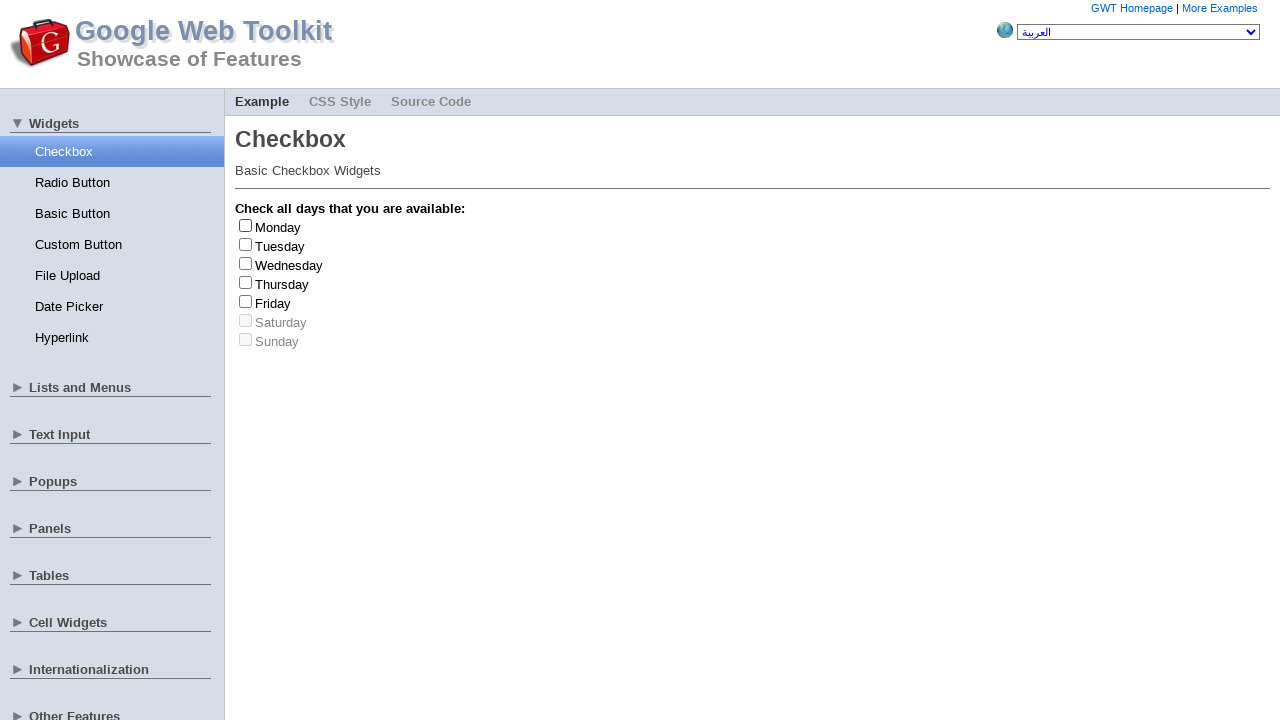

Clicked checkbox at index 3 to select
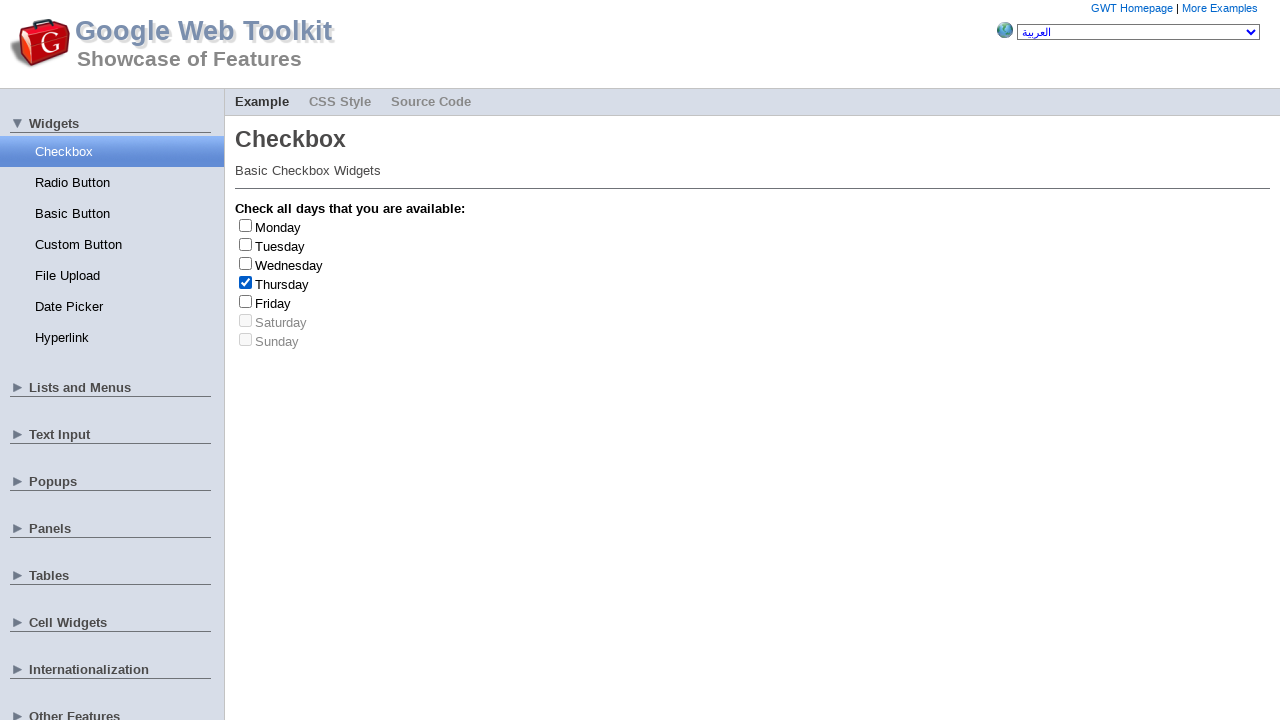

Clicked checkbox at index 3 again to deselect
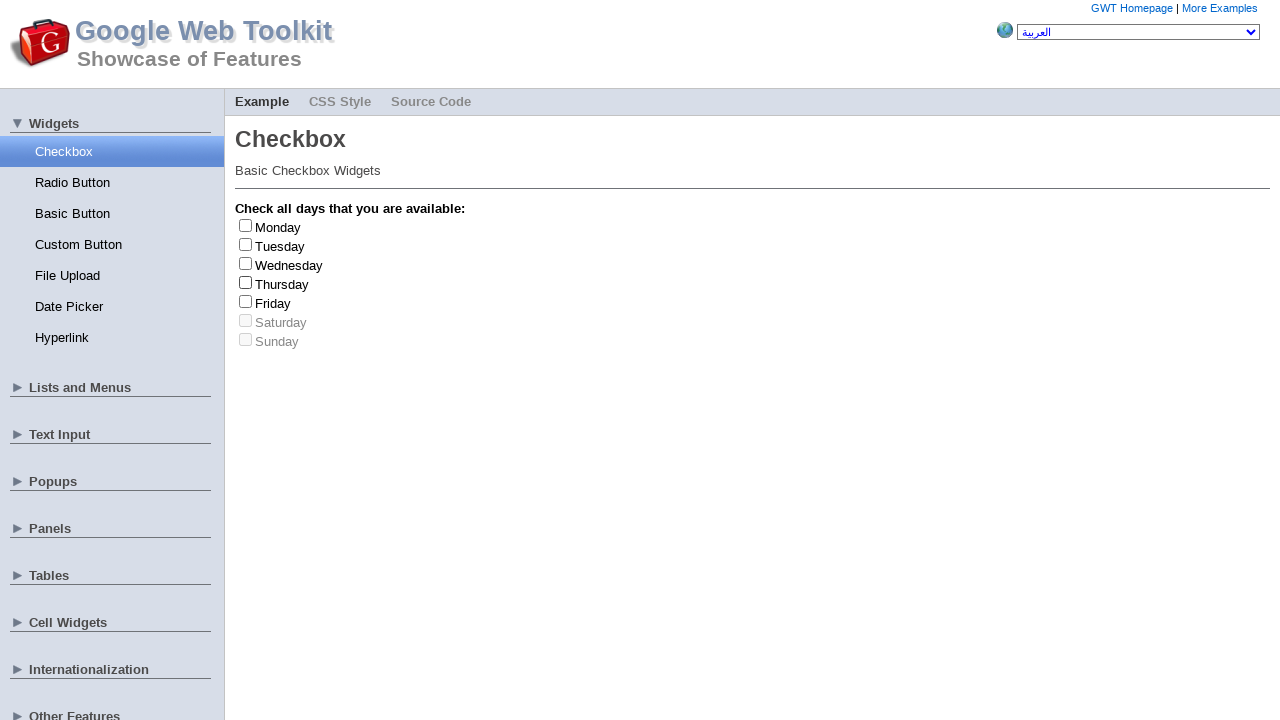

Retrieved label text: 'Thursday'
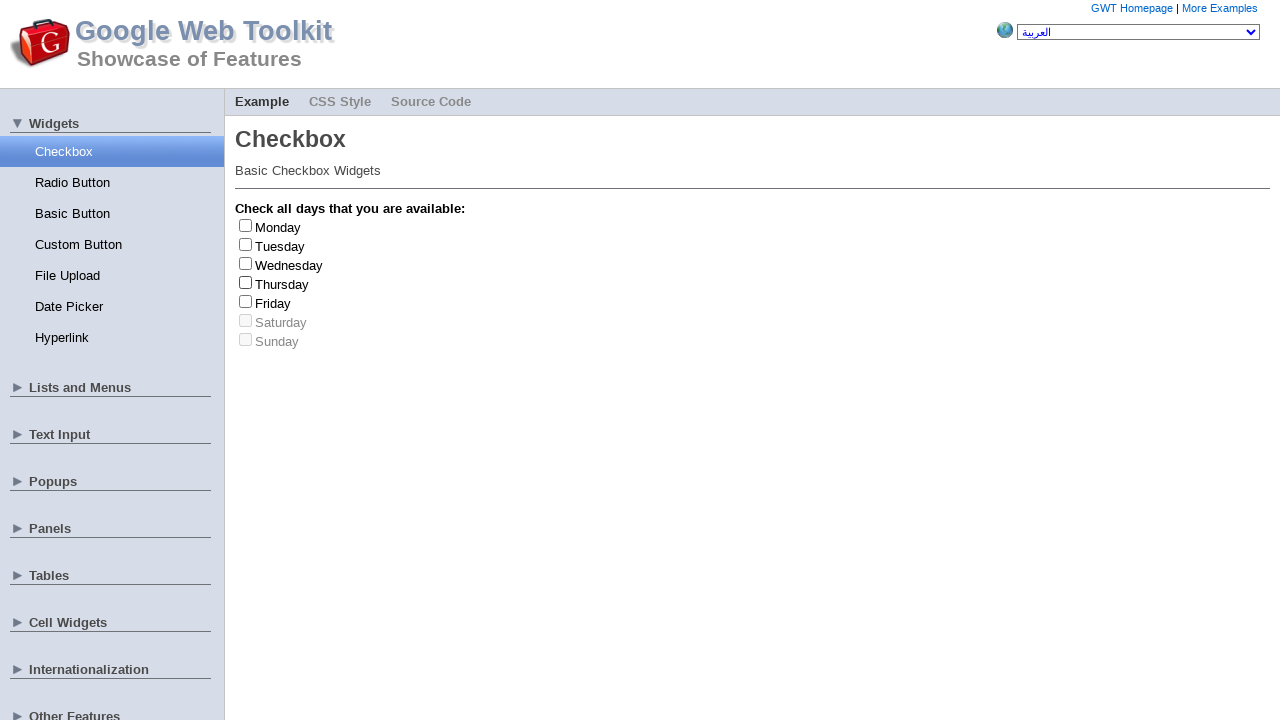

Clicked checkbox at index 1 to select
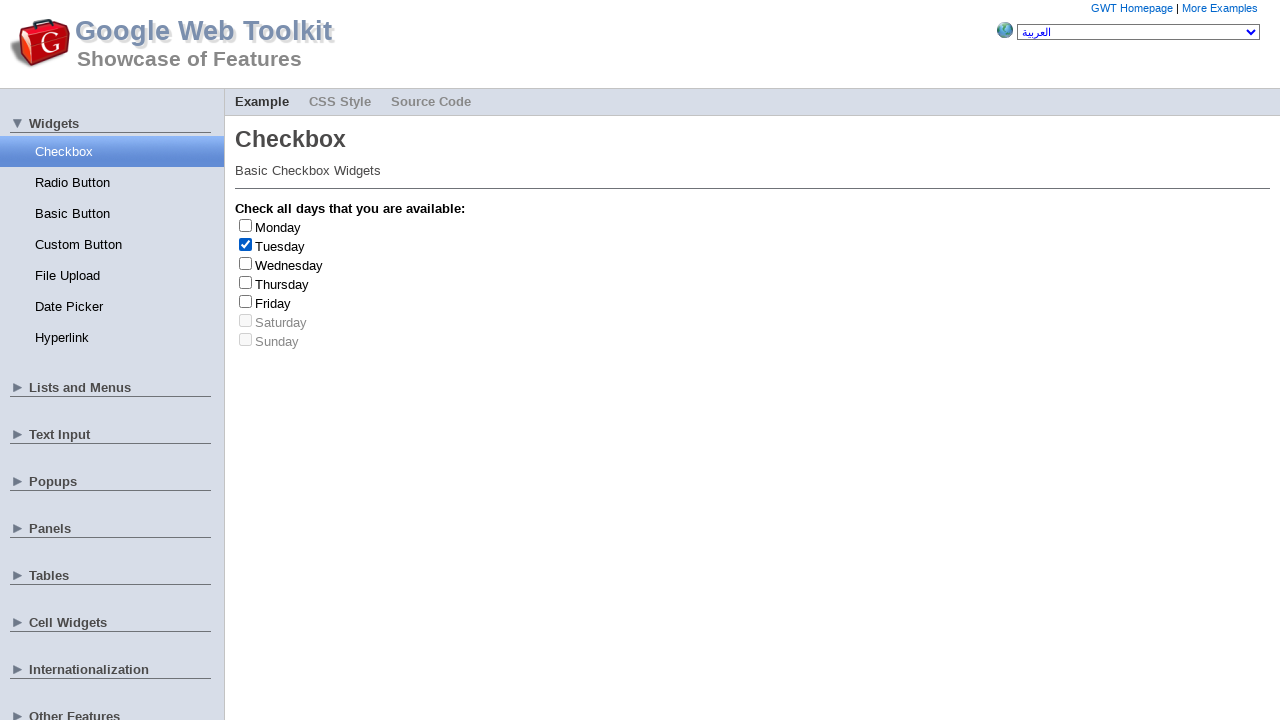

Clicked checkbox at index 1 again to deselect
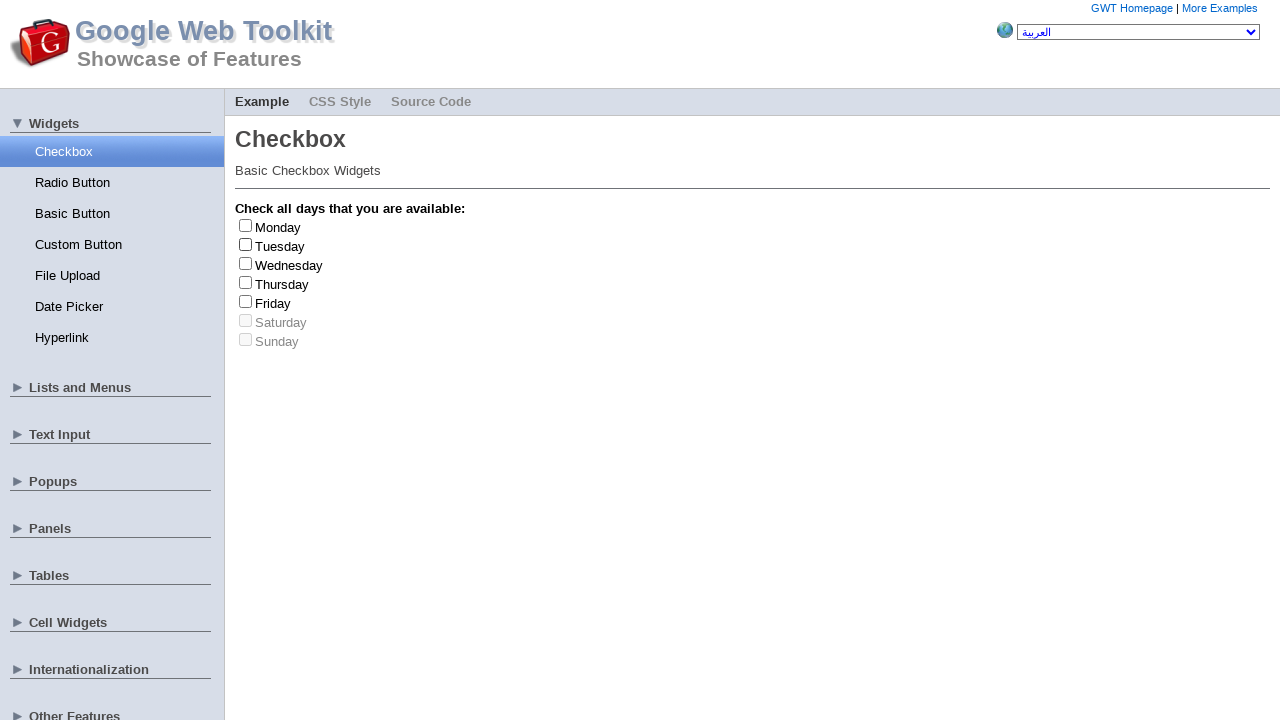

Retrieved label text: 'Tuesday'
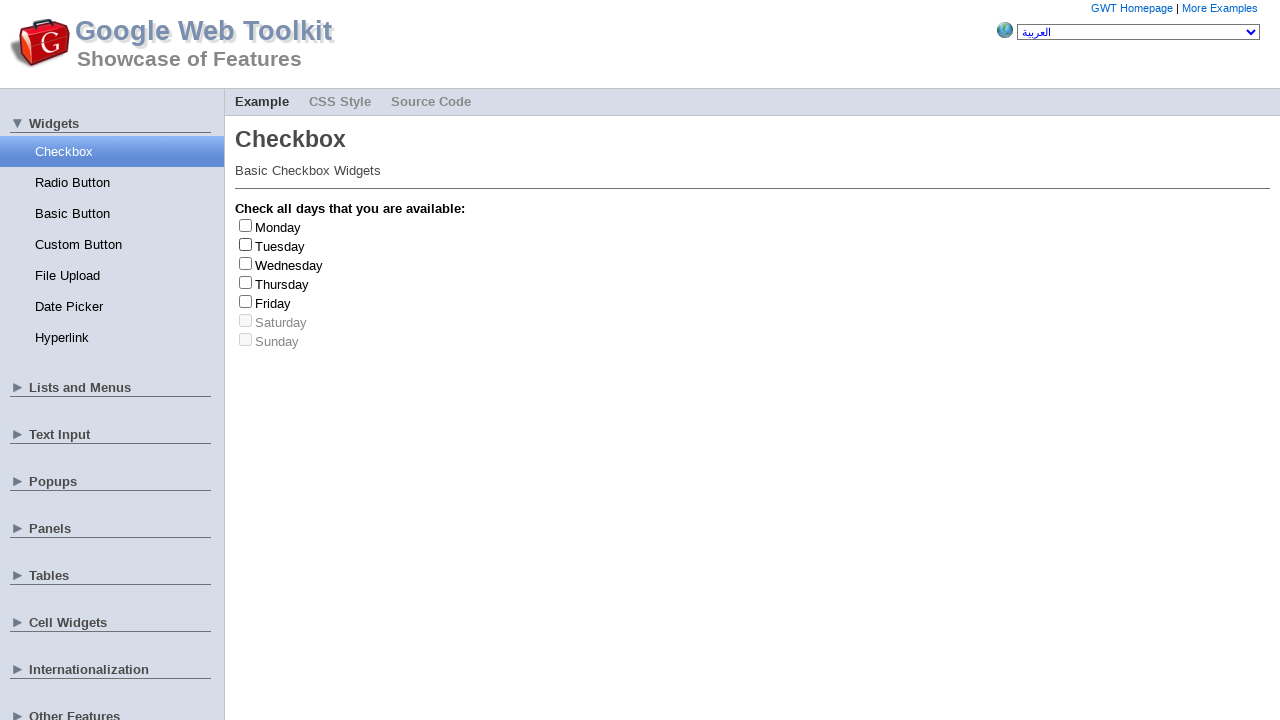

Clicked checkbox at index 2 to select
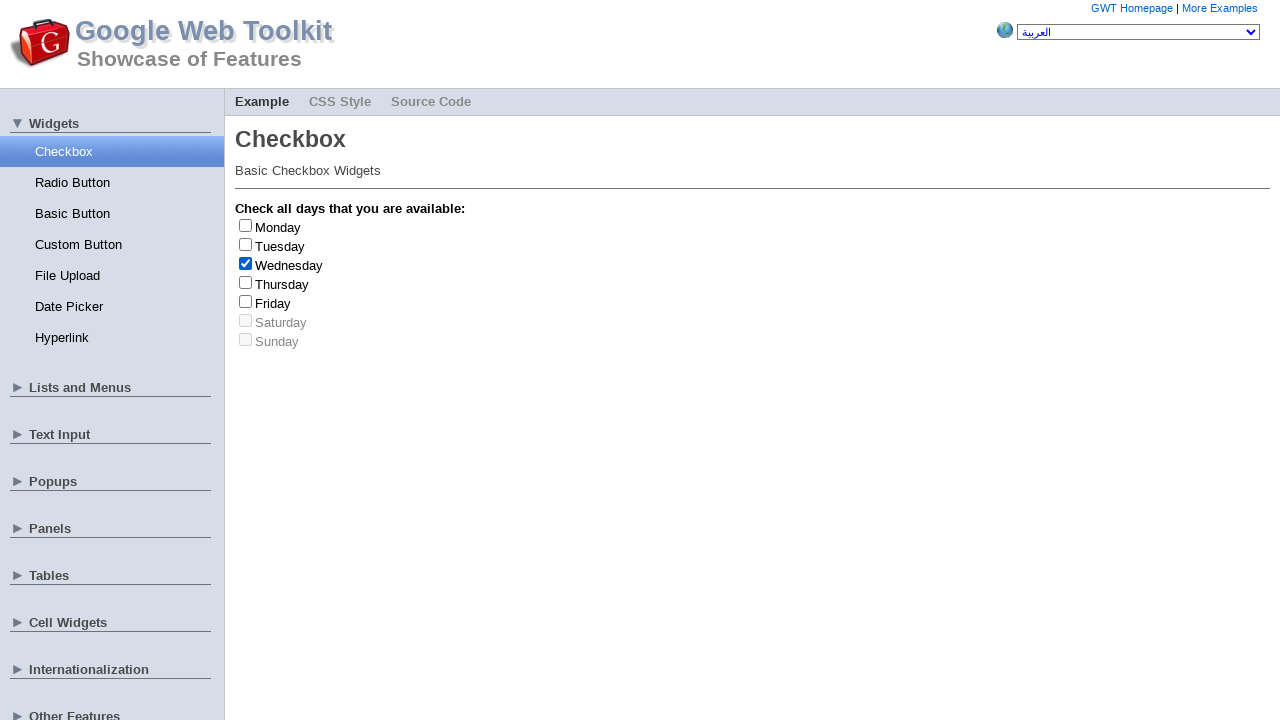

Clicked checkbox at index 2 again to deselect
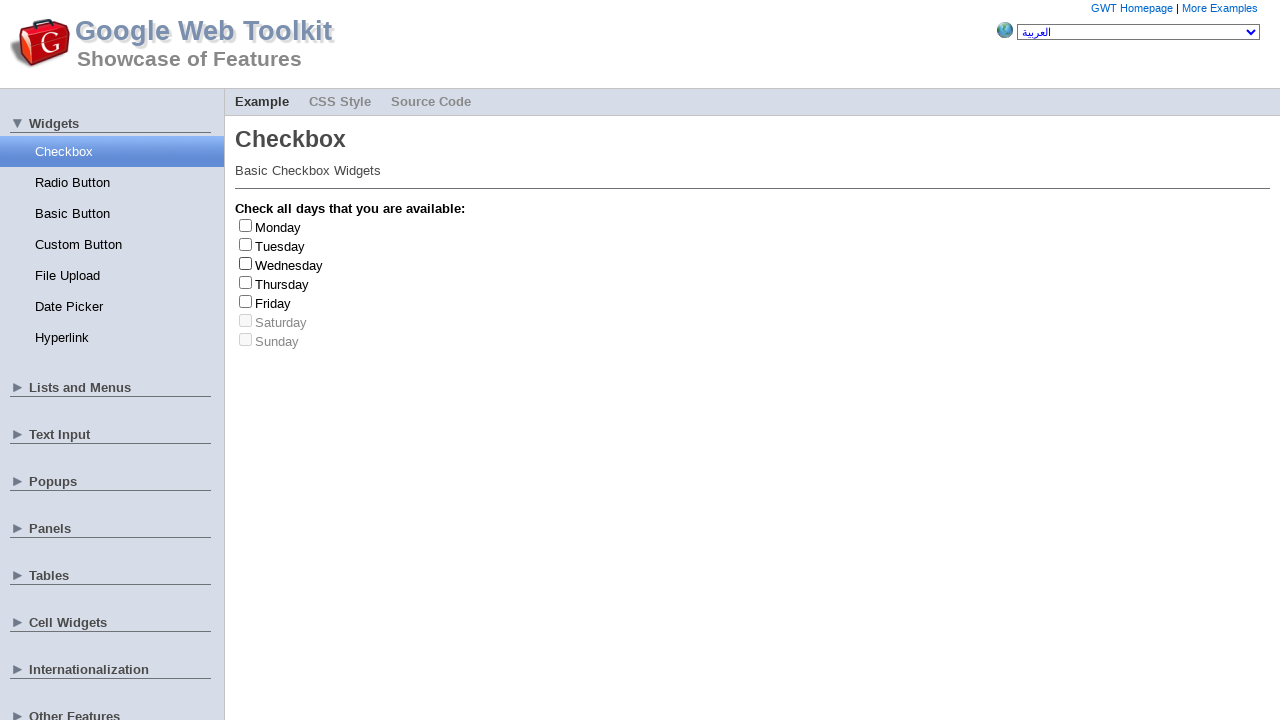

Retrieved label text: 'Wednesday'
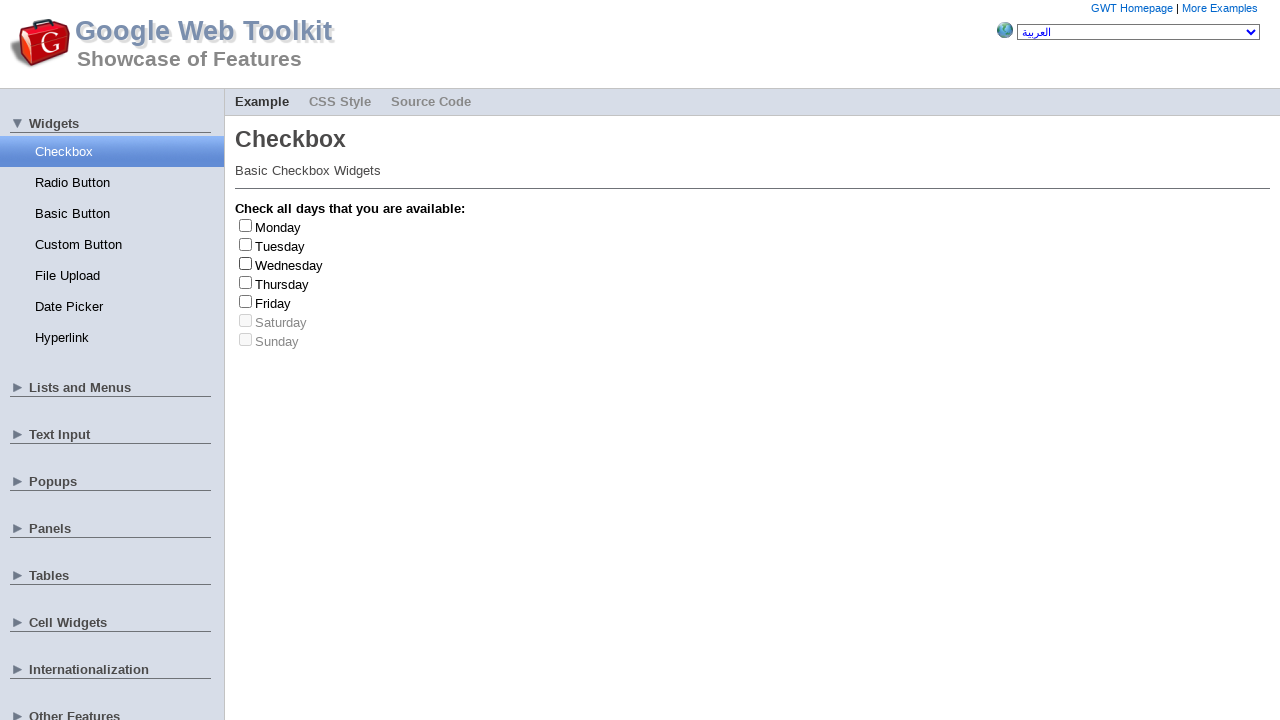

Clicked checkbox at index 2 to select
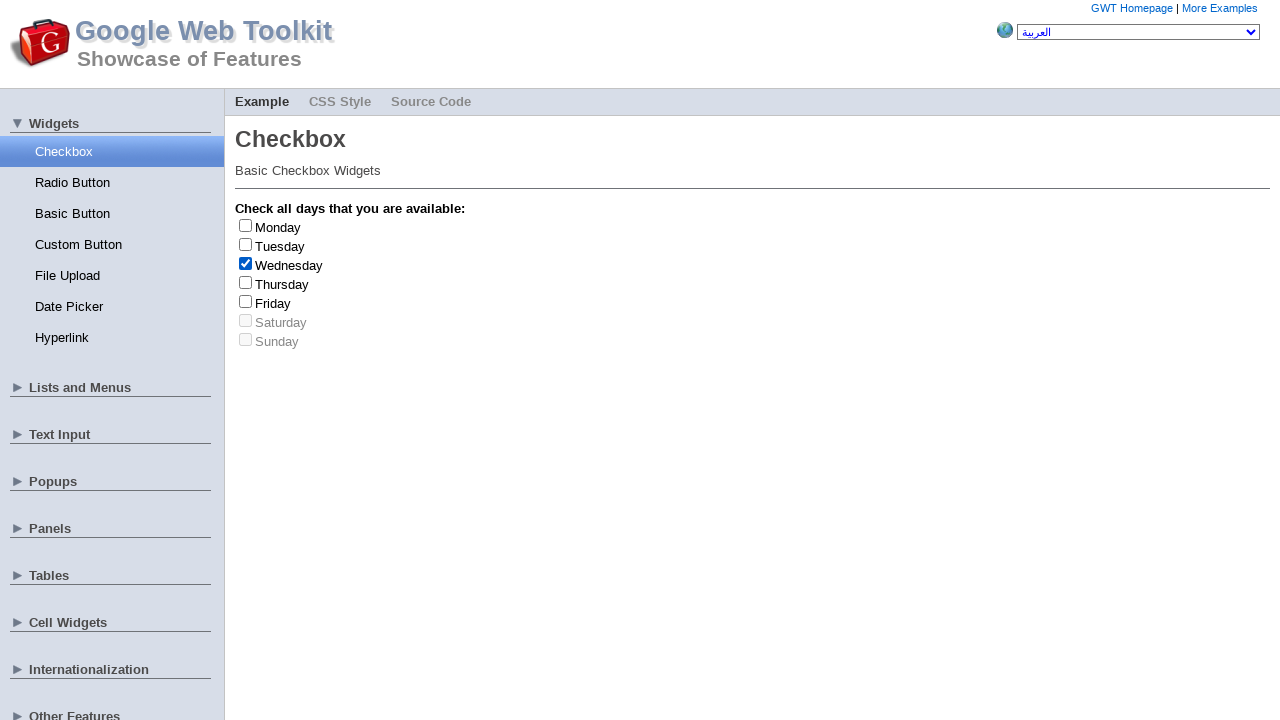

Clicked checkbox at index 2 again to deselect
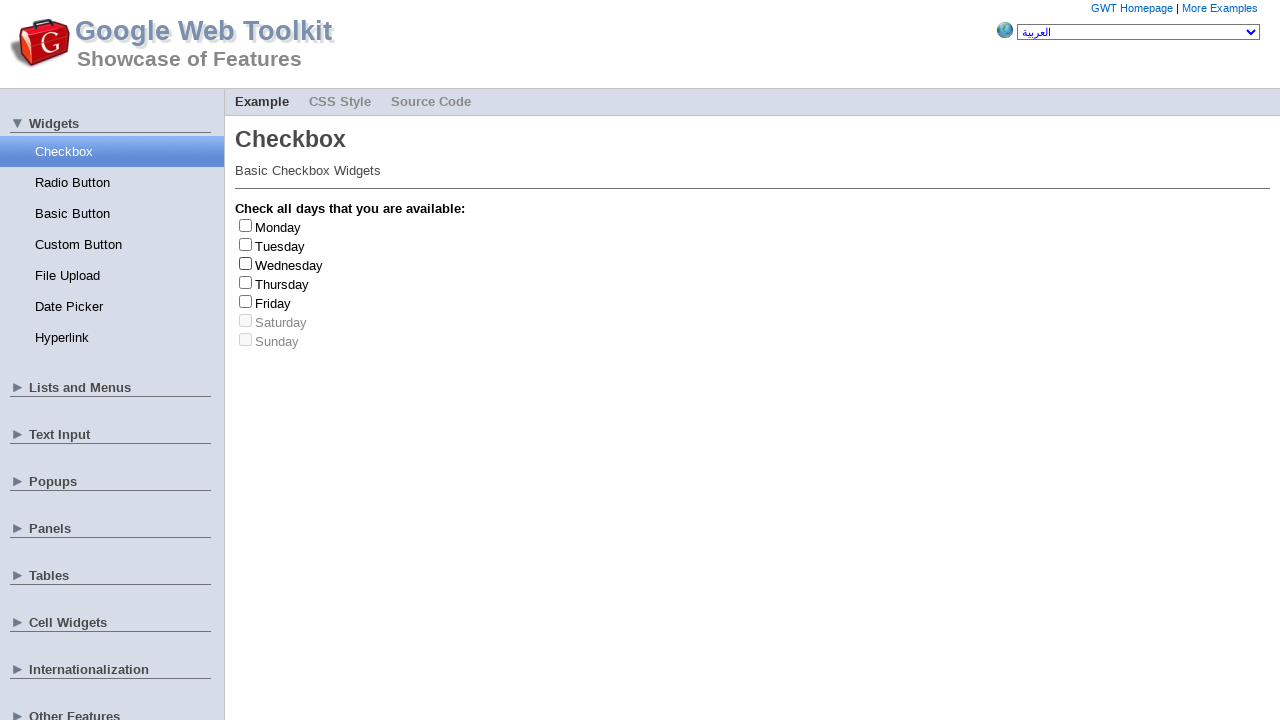

Retrieved label text: 'Wednesday'
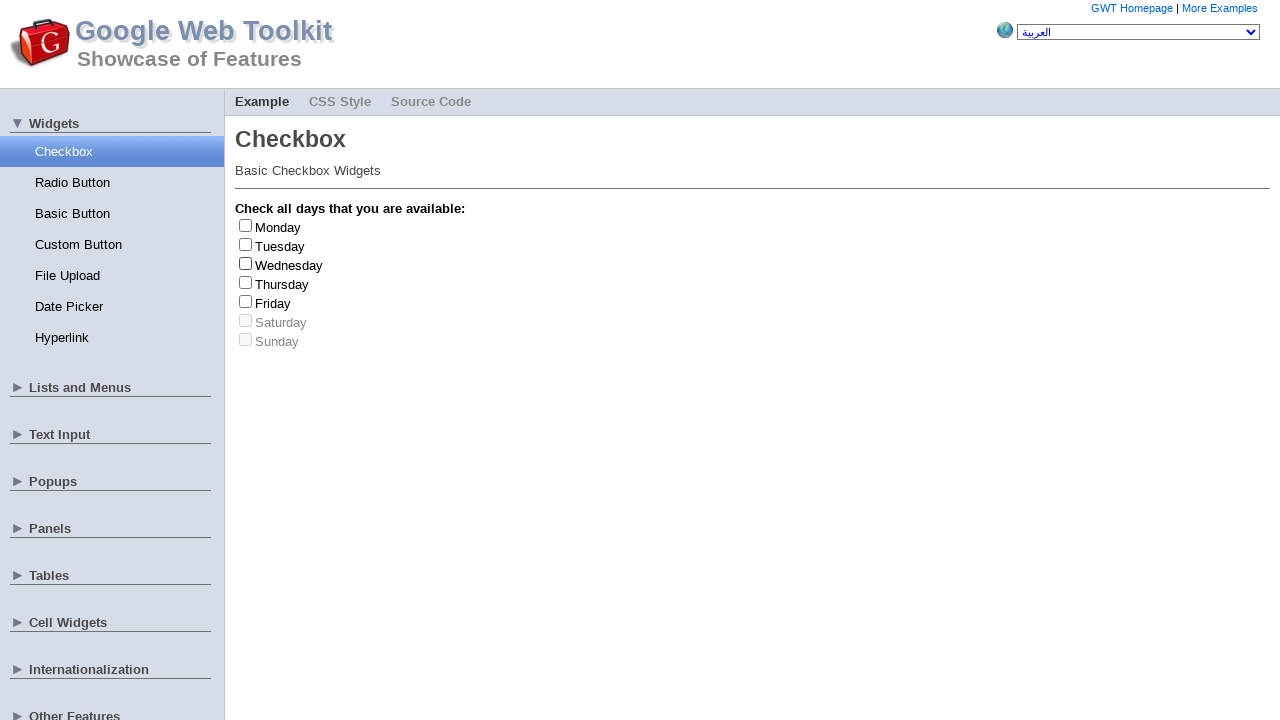

Clicked checkbox at index 1 to select
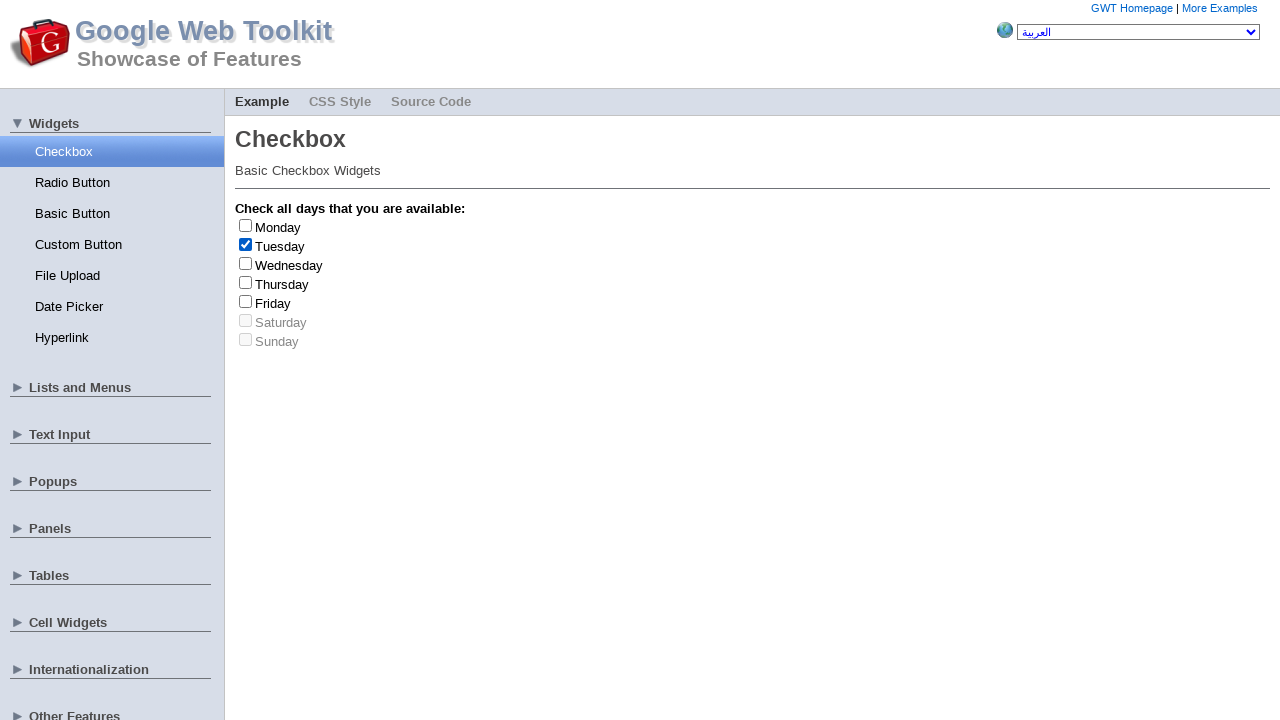

Clicked checkbox at index 1 again to deselect
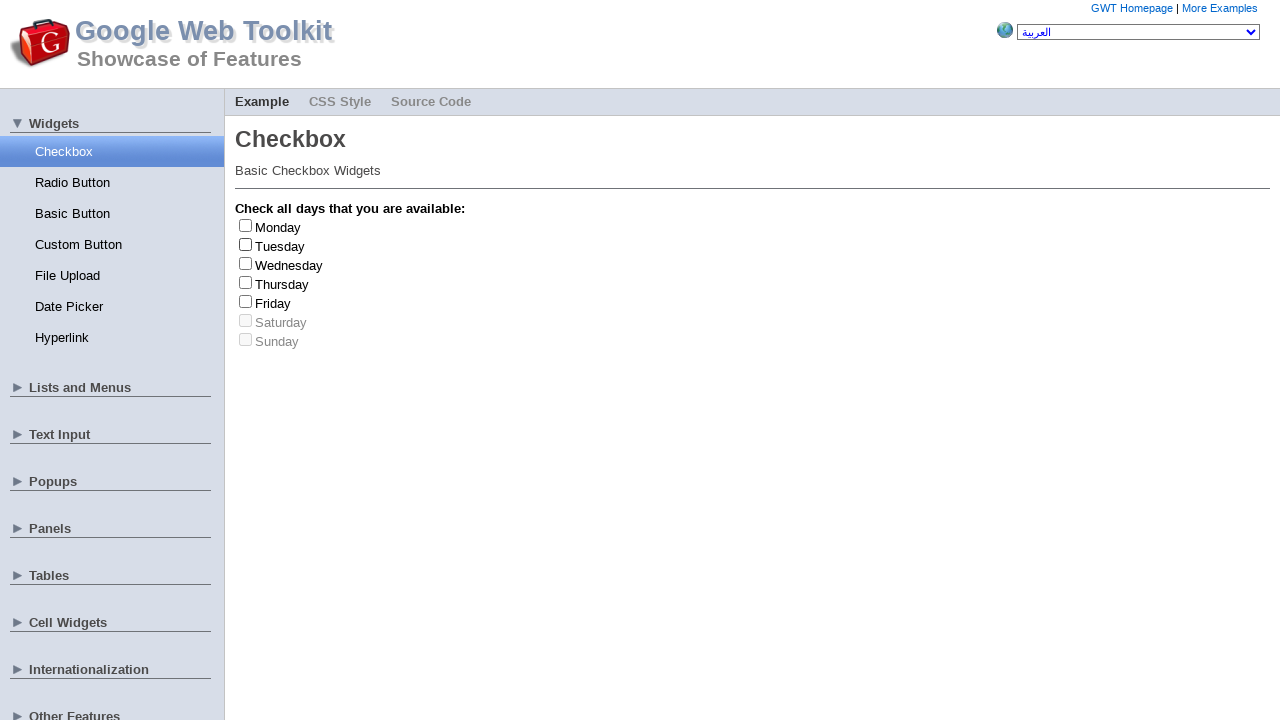

Retrieved label text: 'Tuesday'
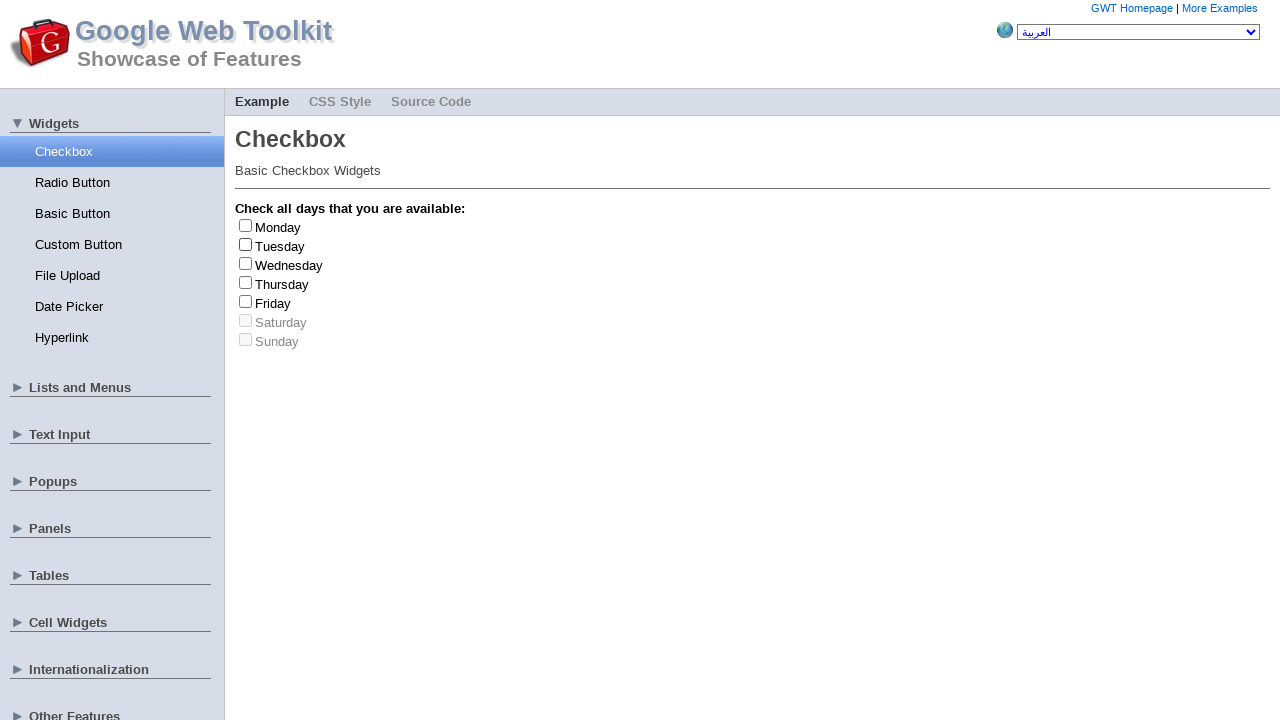

Clicked checkbox at index 3 to select
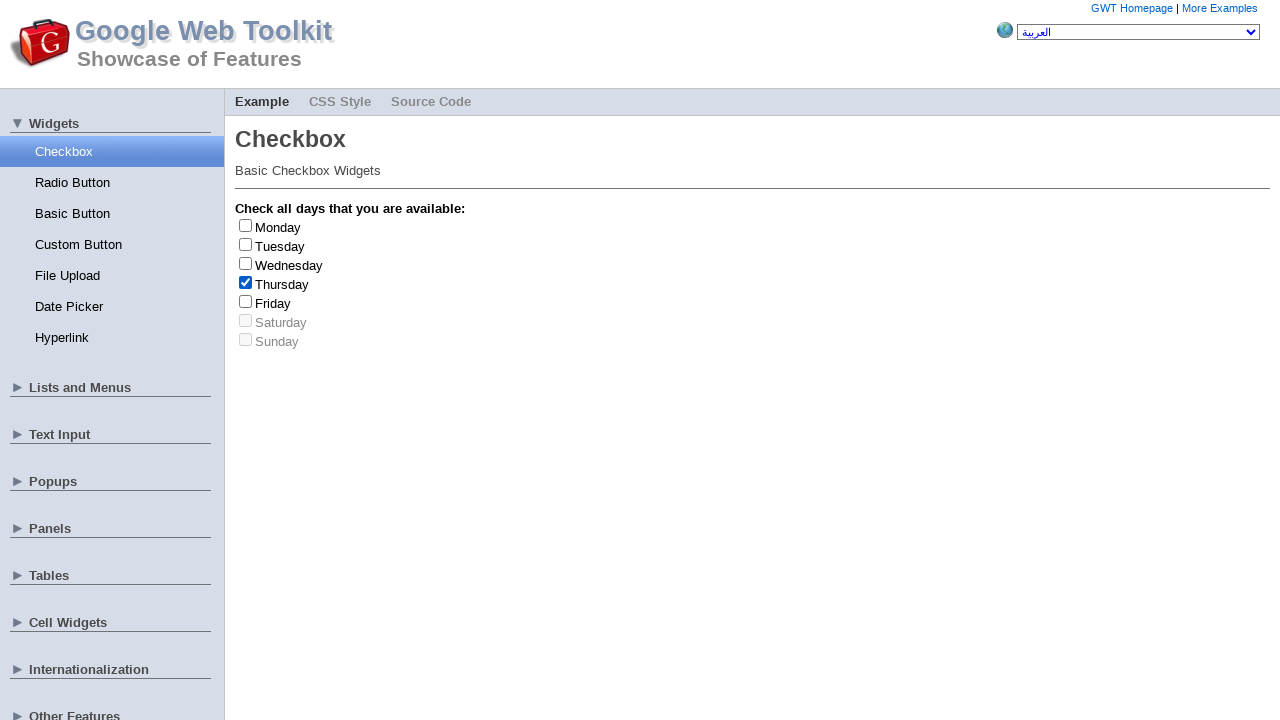

Clicked checkbox at index 3 again to deselect
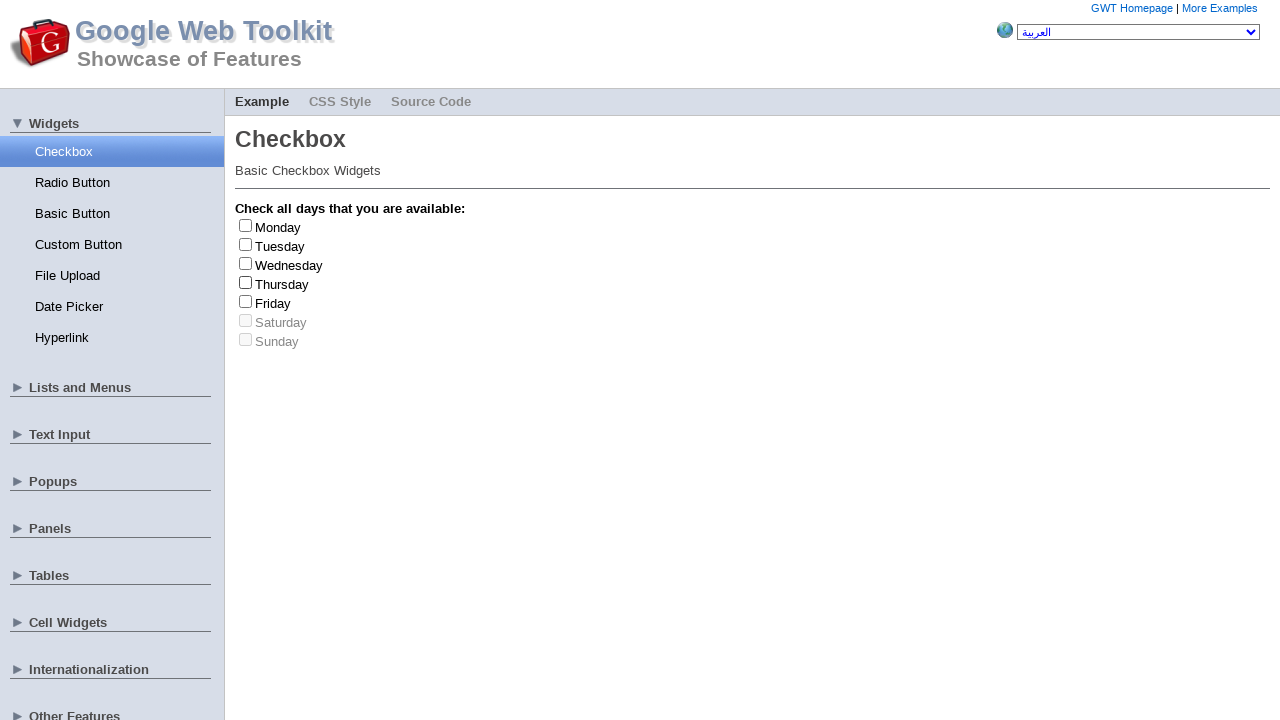

Retrieved label text: 'Thursday'
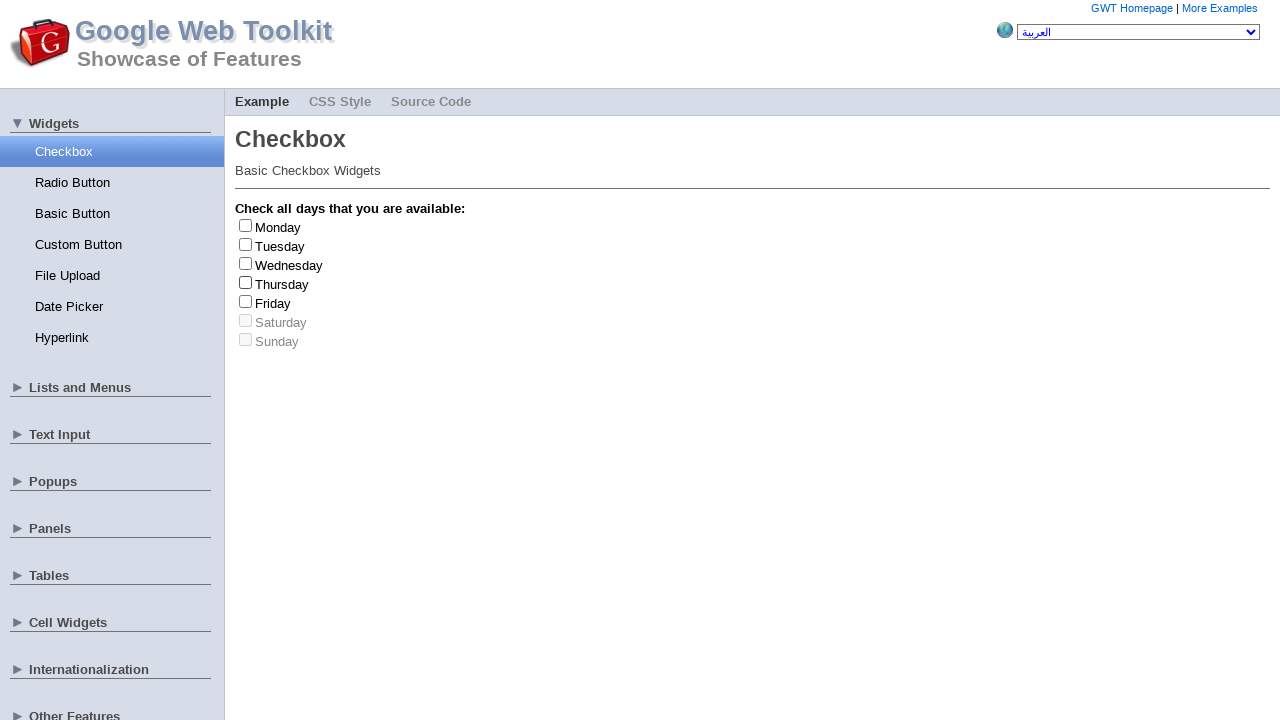

Clicked checkbox at index 3 to select
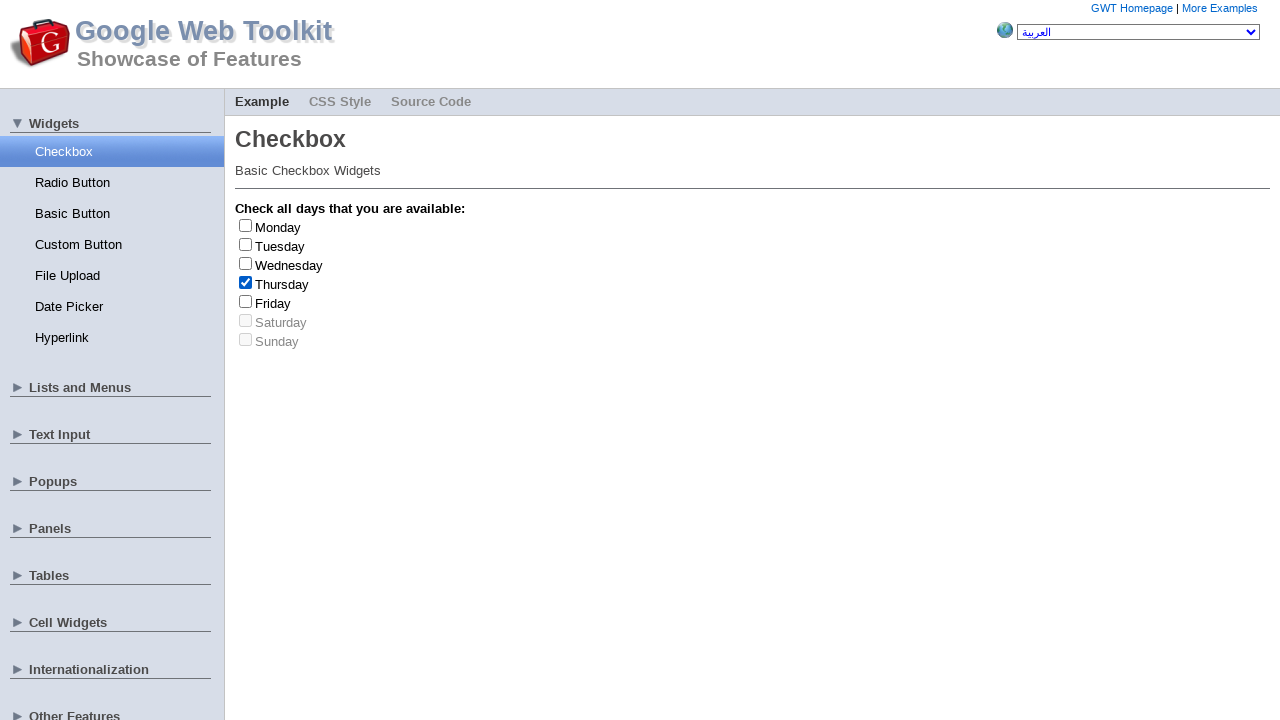

Clicked checkbox at index 3 again to deselect
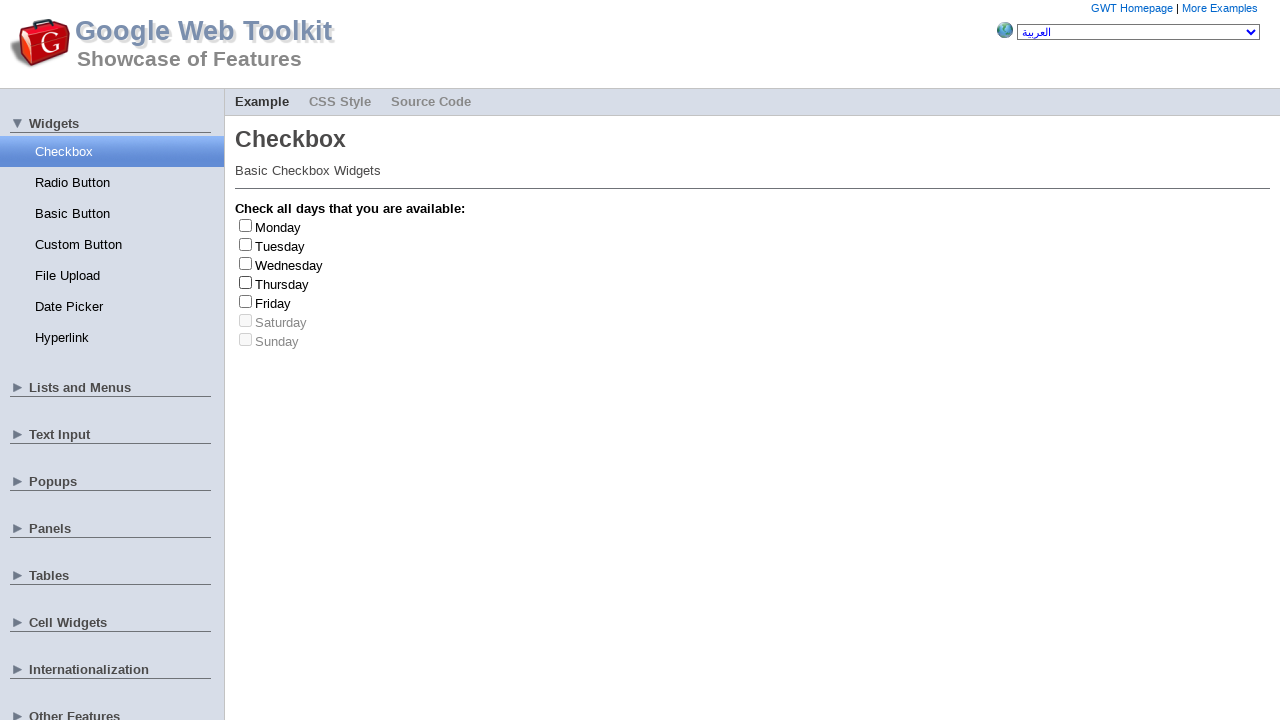

Retrieved label text: 'Thursday'
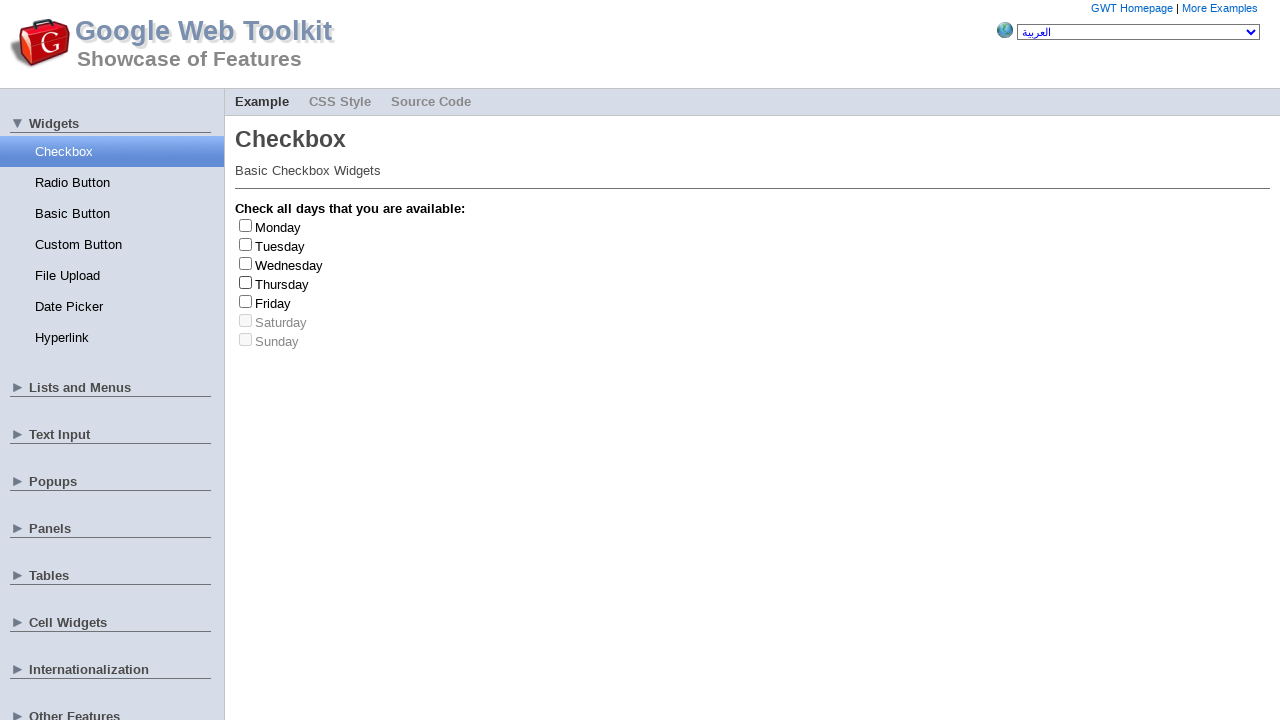

Clicked checkbox at index 4 to select
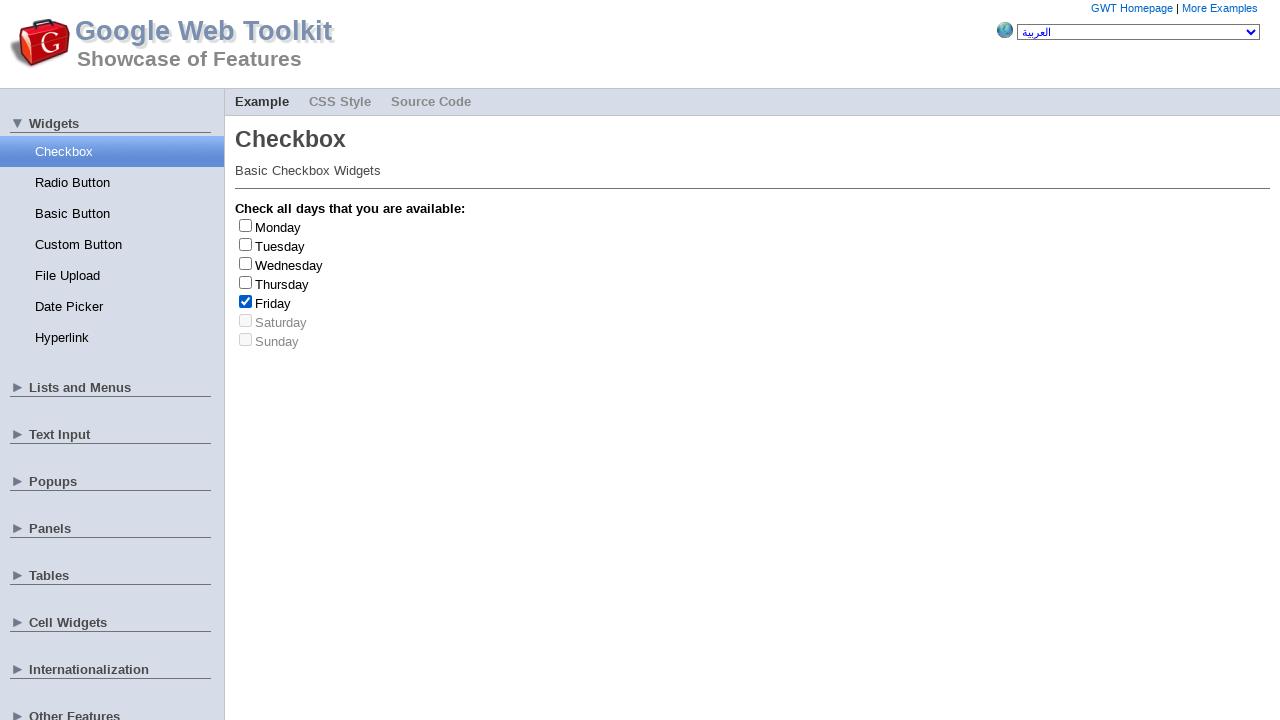

Clicked checkbox at index 4 again to deselect
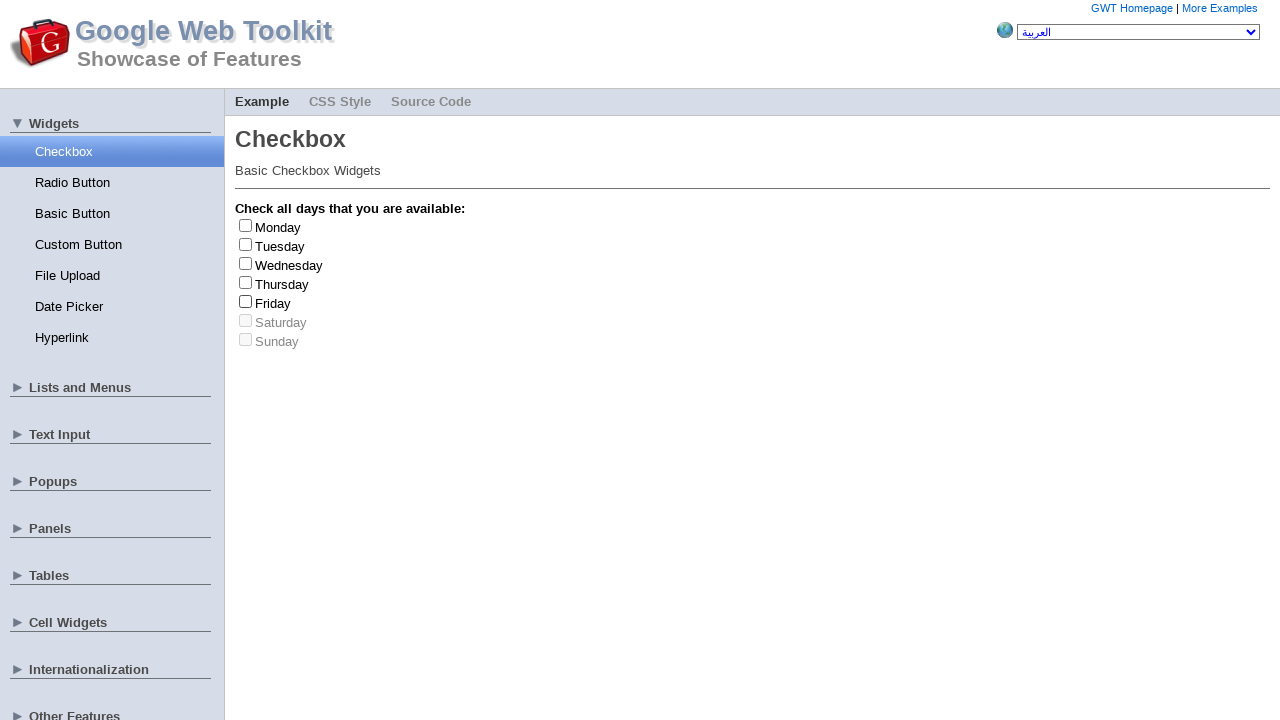

Retrieved label text: 'Friday'
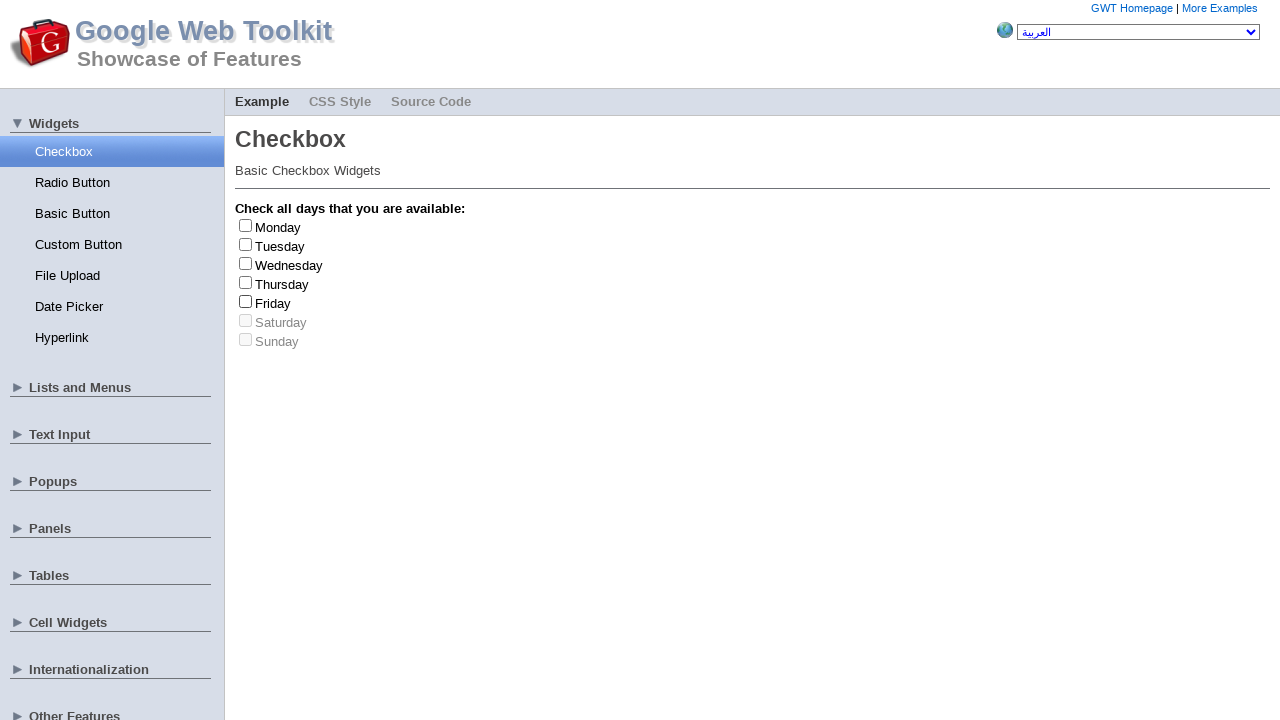

Friday checkbox interaction completed (counter: 1/3)
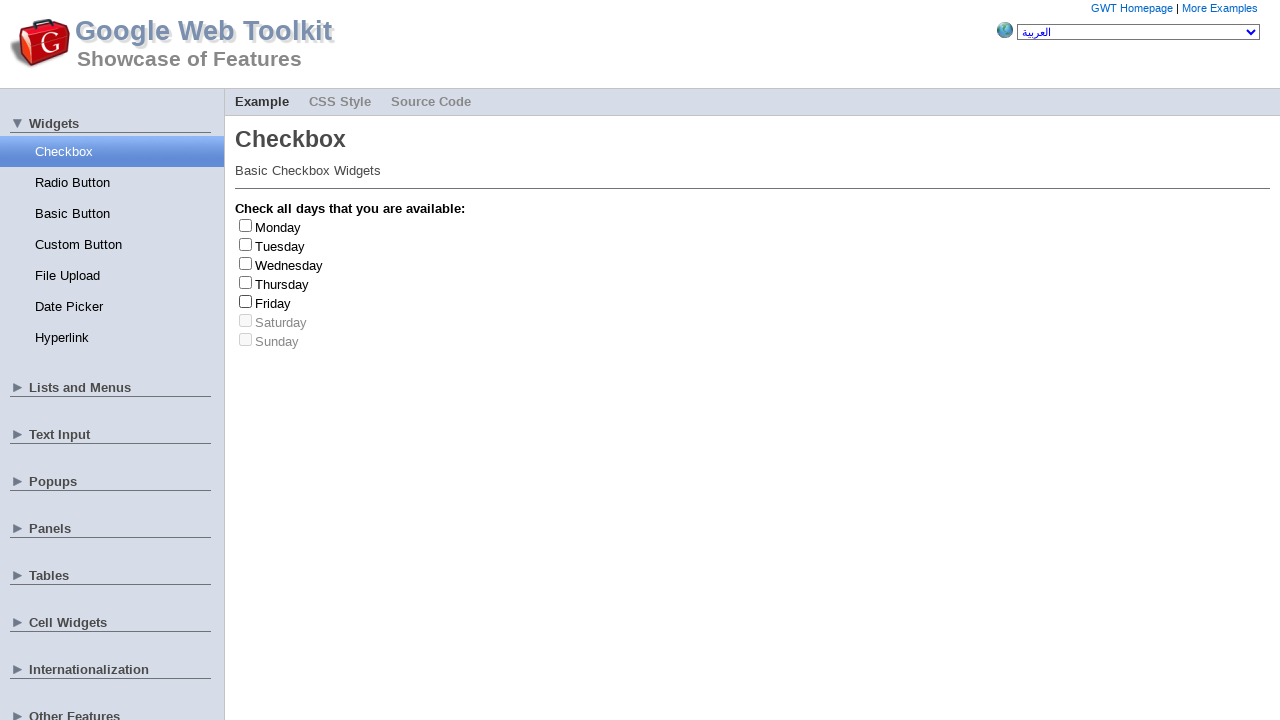

Clicked checkbox at index 4 to select
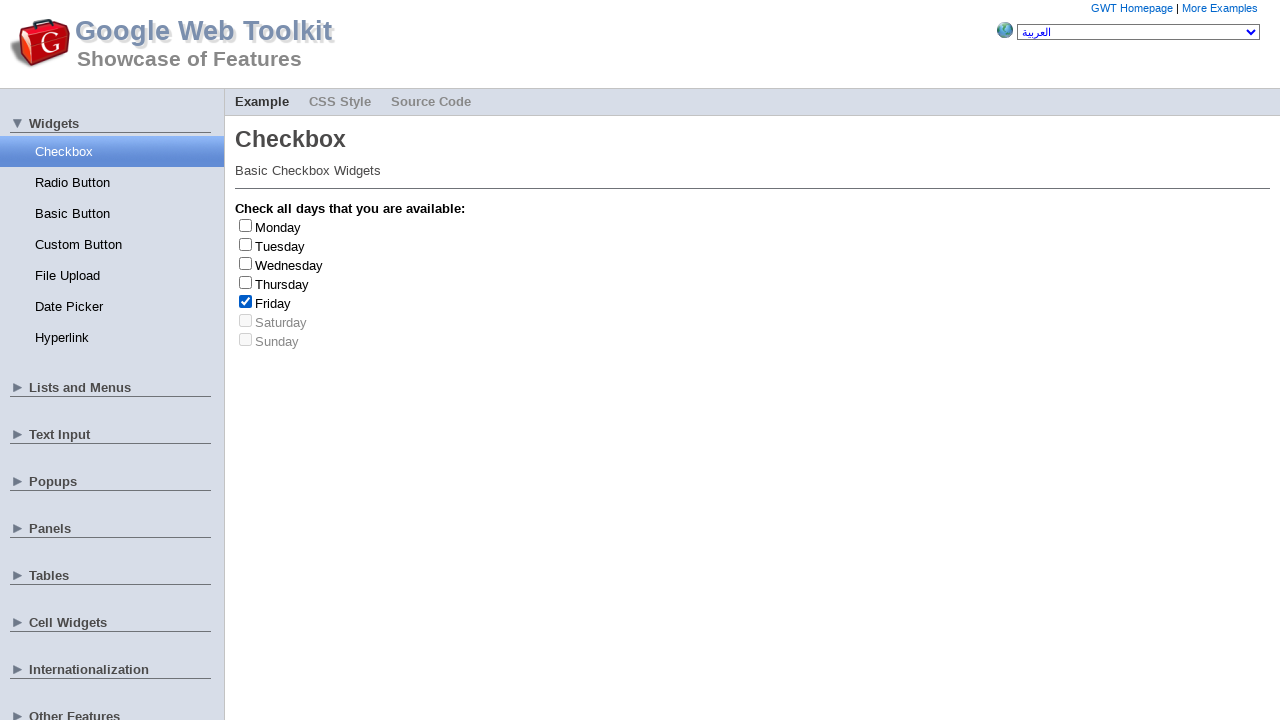

Clicked checkbox at index 4 again to deselect
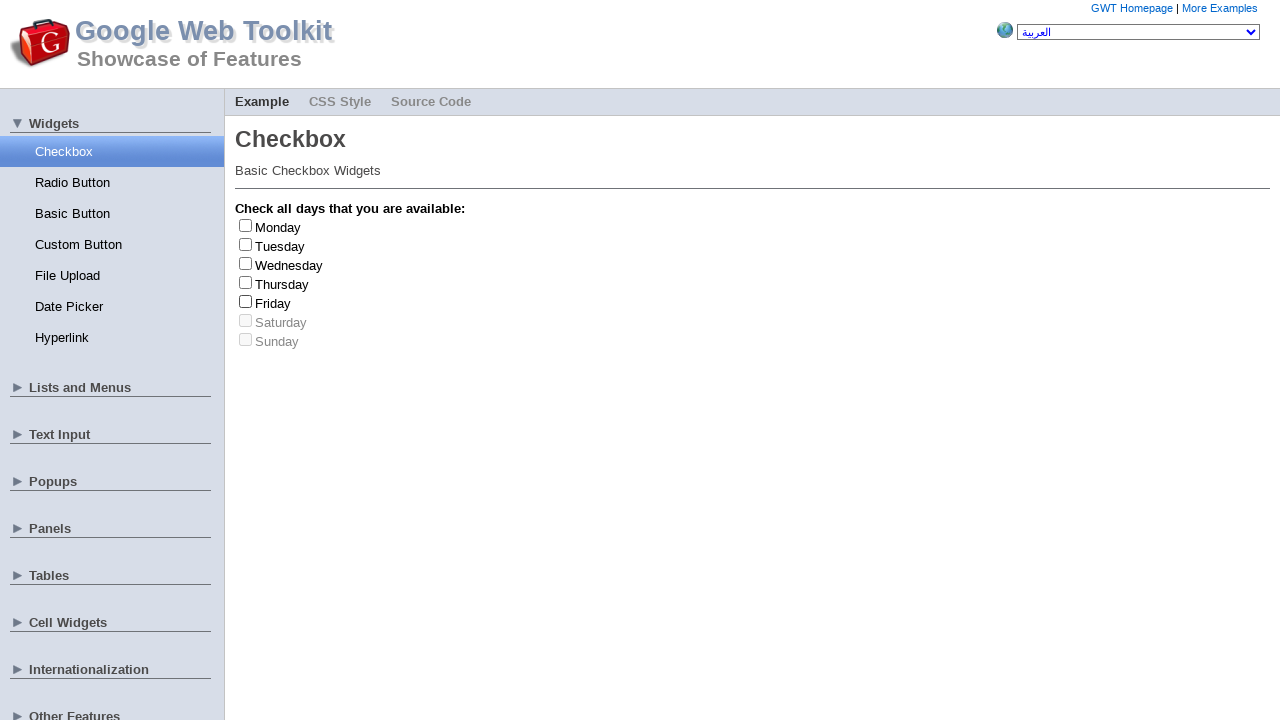

Retrieved label text: 'Friday'
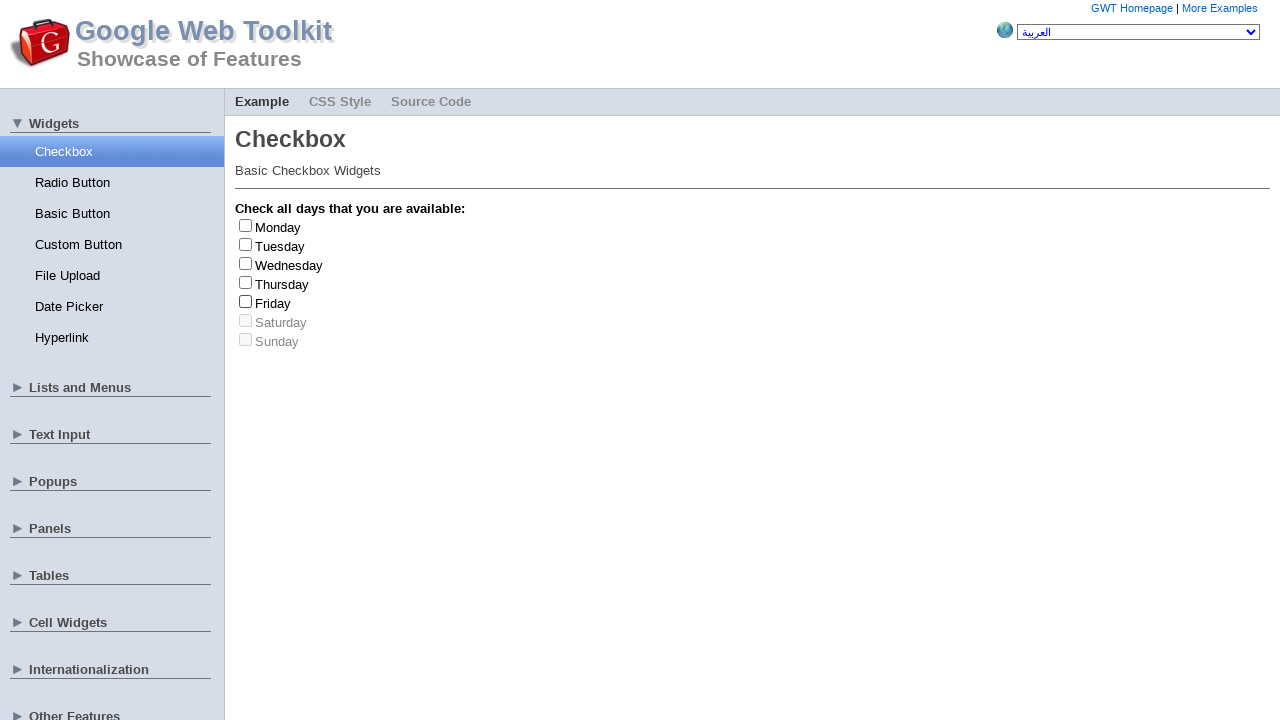

Friday checkbox interaction completed (counter: 2/3)
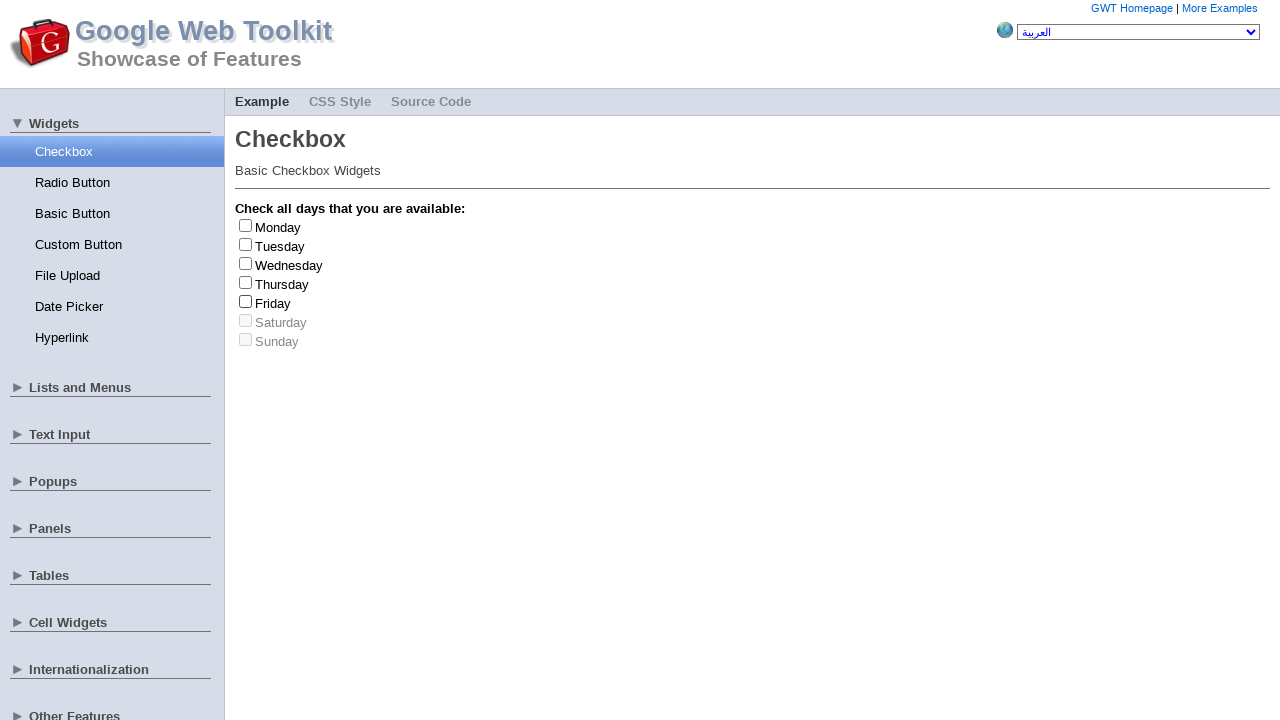

Clicked checkbox at index 4 to select
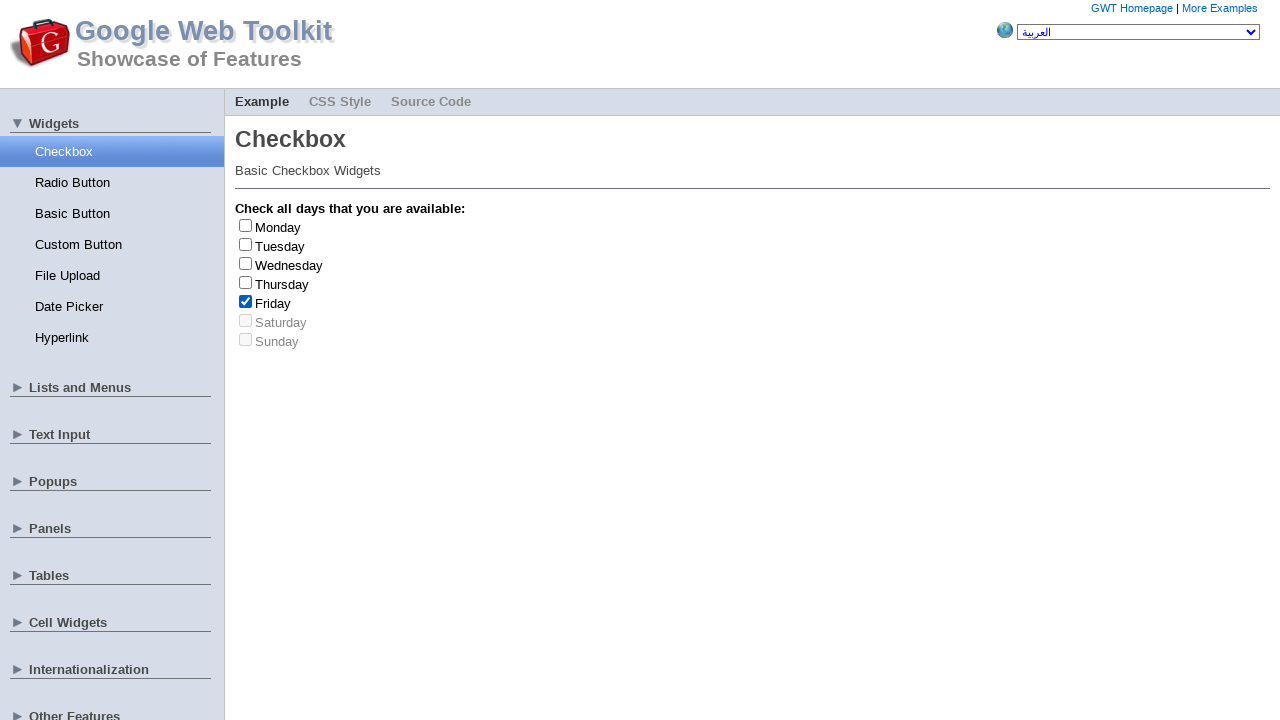

Clicked checkbox at index 4 again to deselect
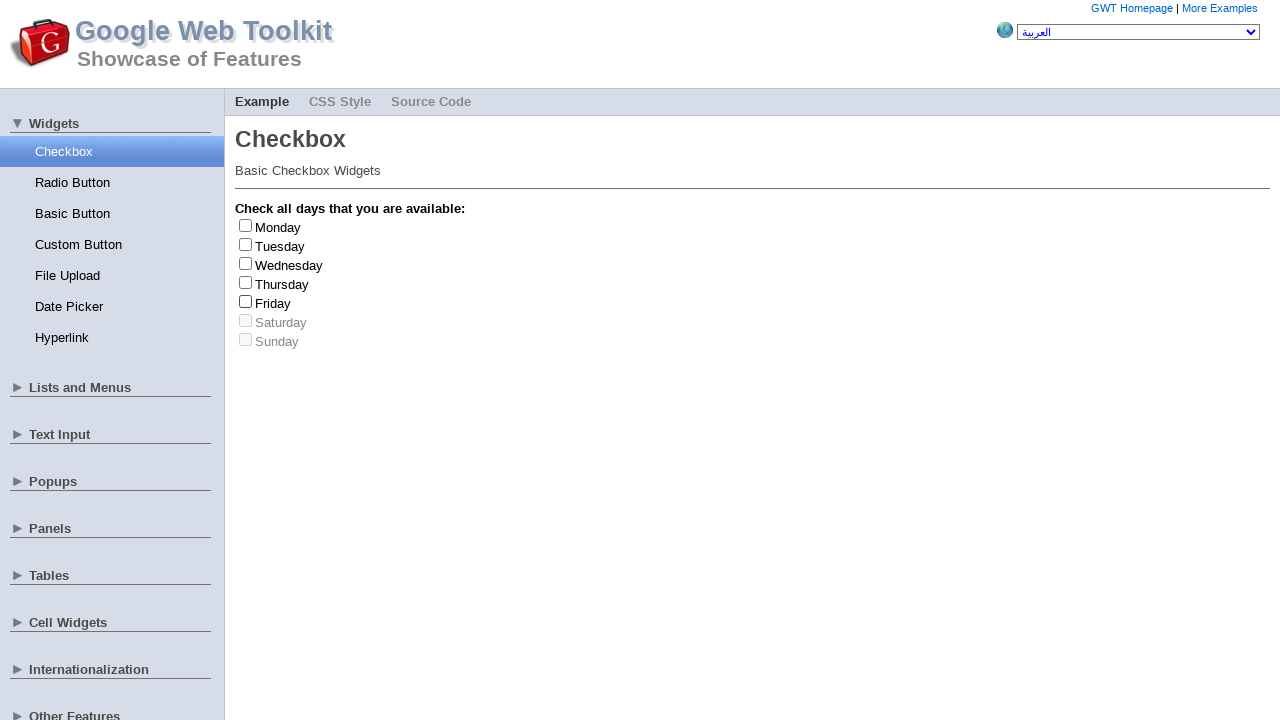

Retrieved label text: 'Friday'
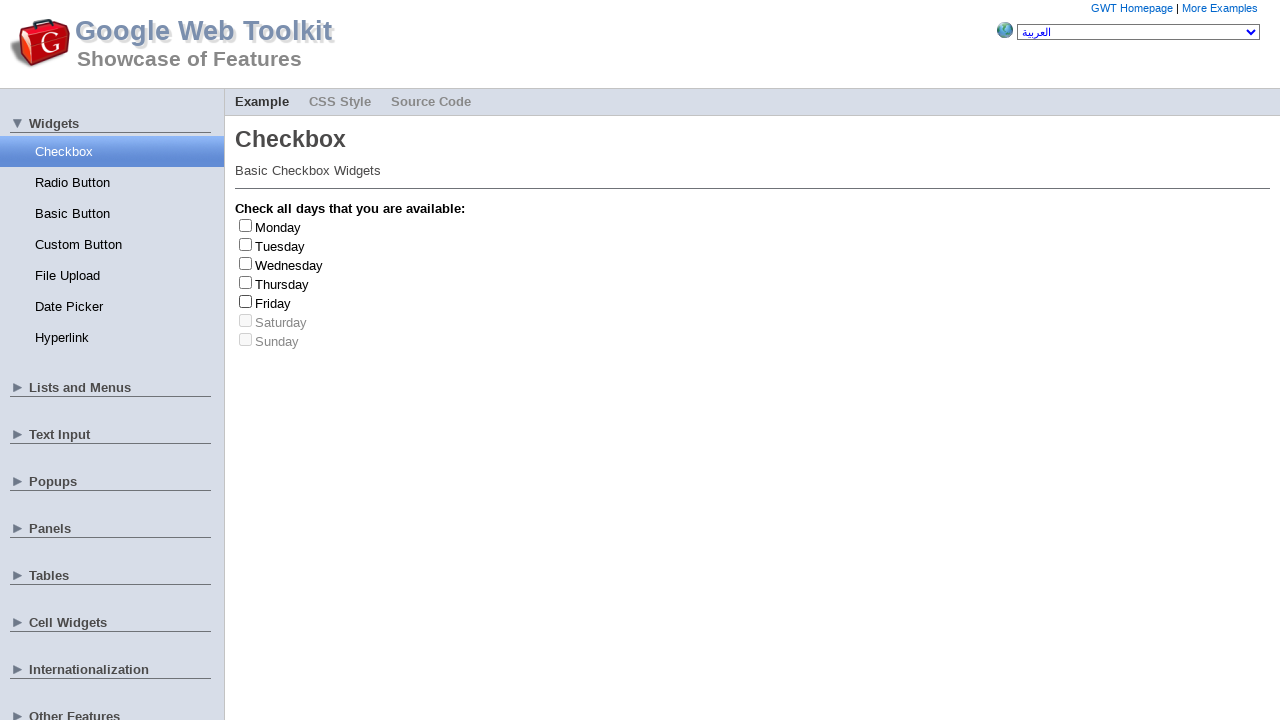

Friday checkbox interaction completed (counter: 3/3)
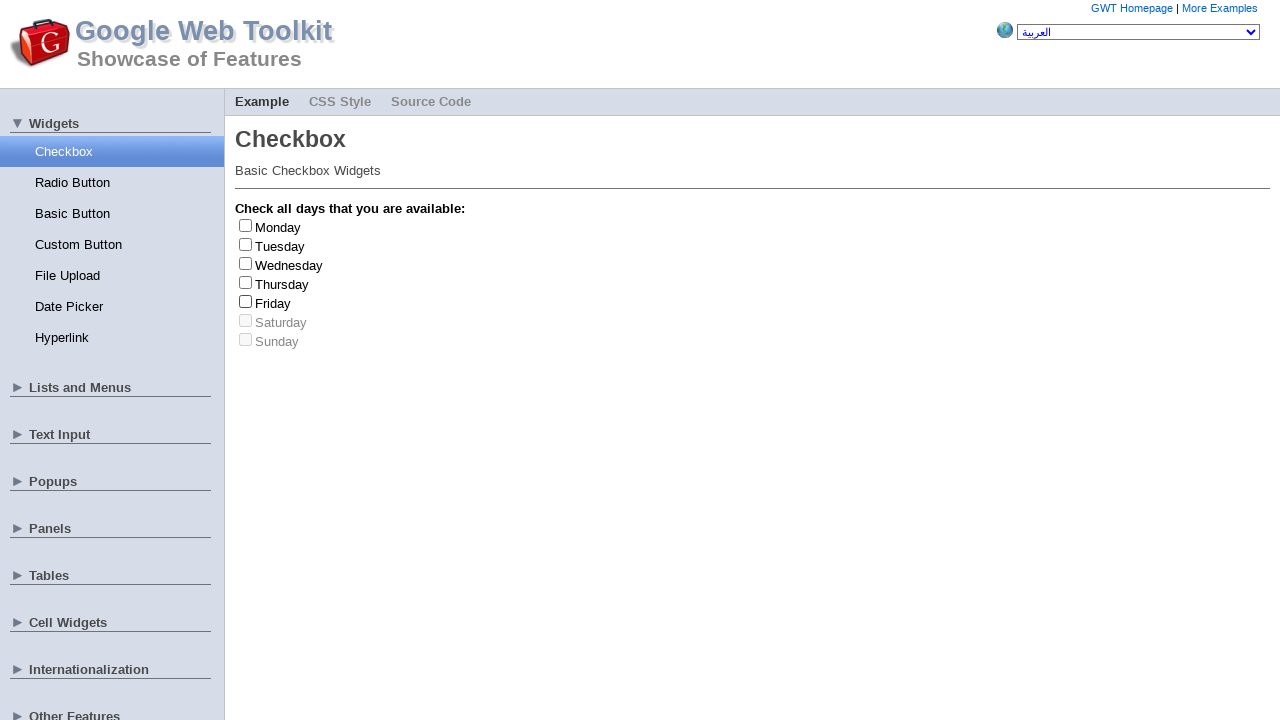

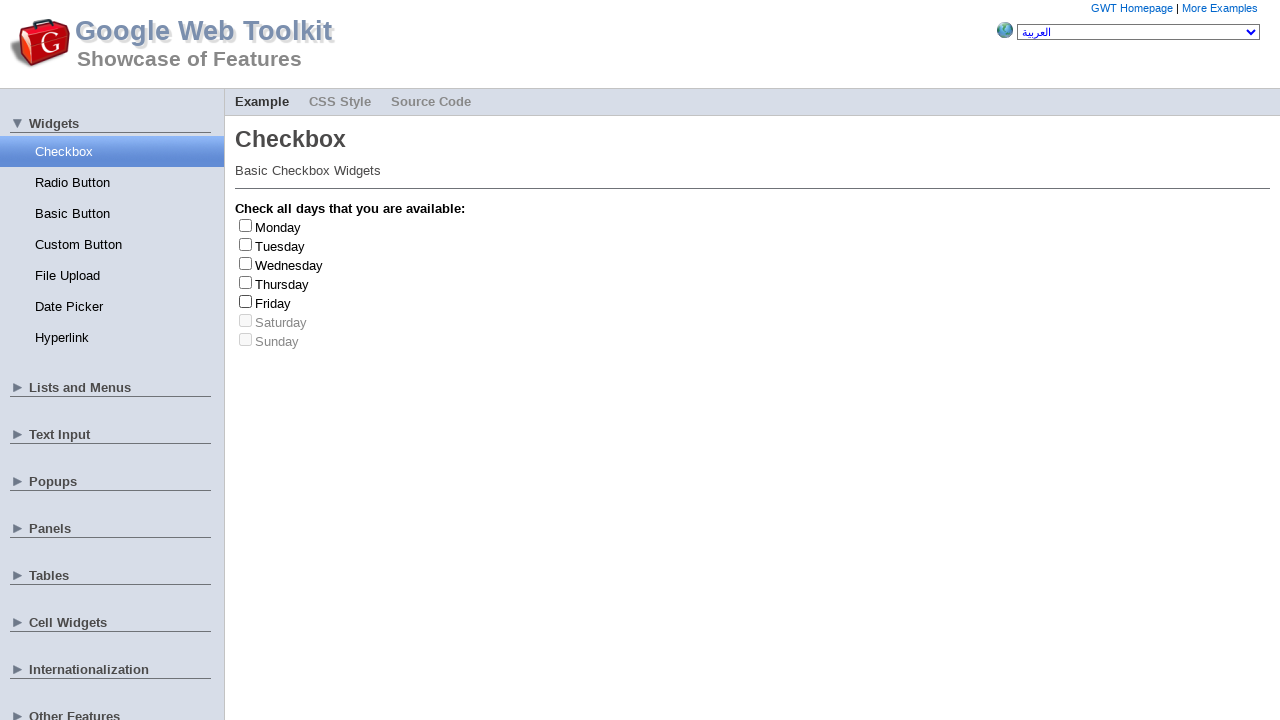